Tests registration form functionality by filling out form fields including first name, last name, address, email, phone number, and password fields, then refreshing the page and repeating the process.

Starting URL: http://demo.automationtesting.in/Register.html

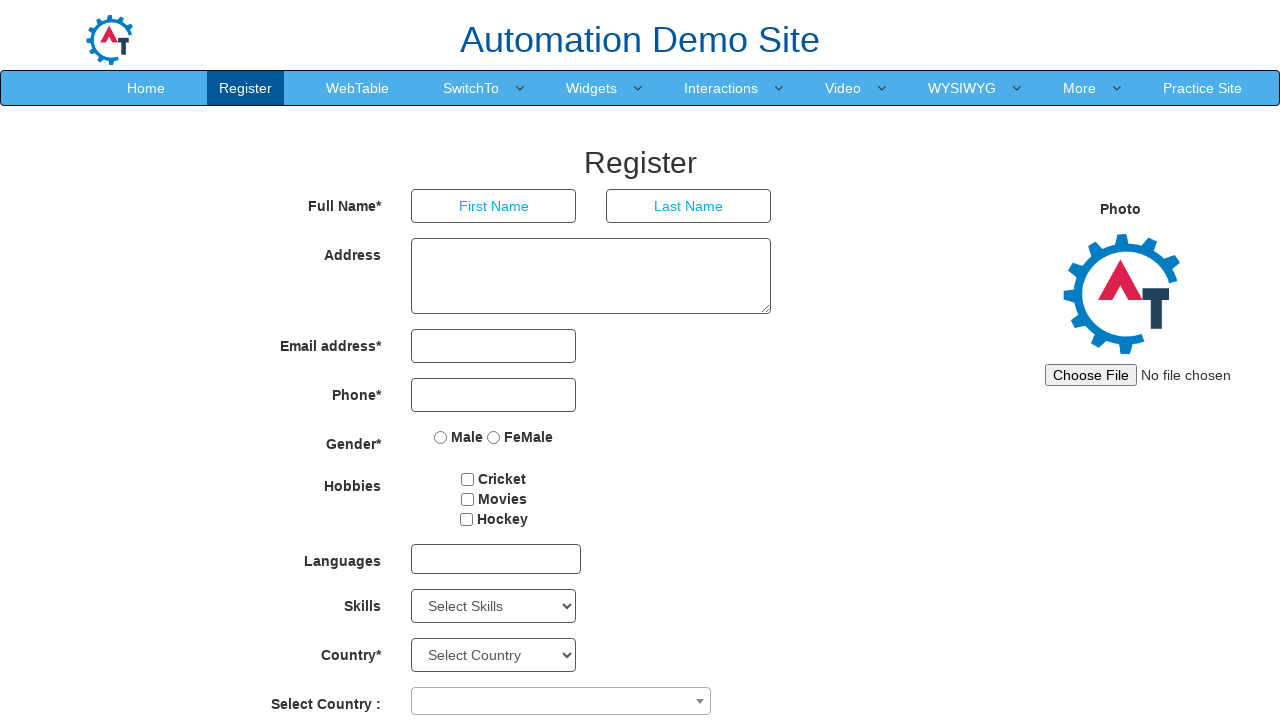

Filled first name field with 'John' on //*[@id='basicBootstrapForm']/div[1]/div[1]/input
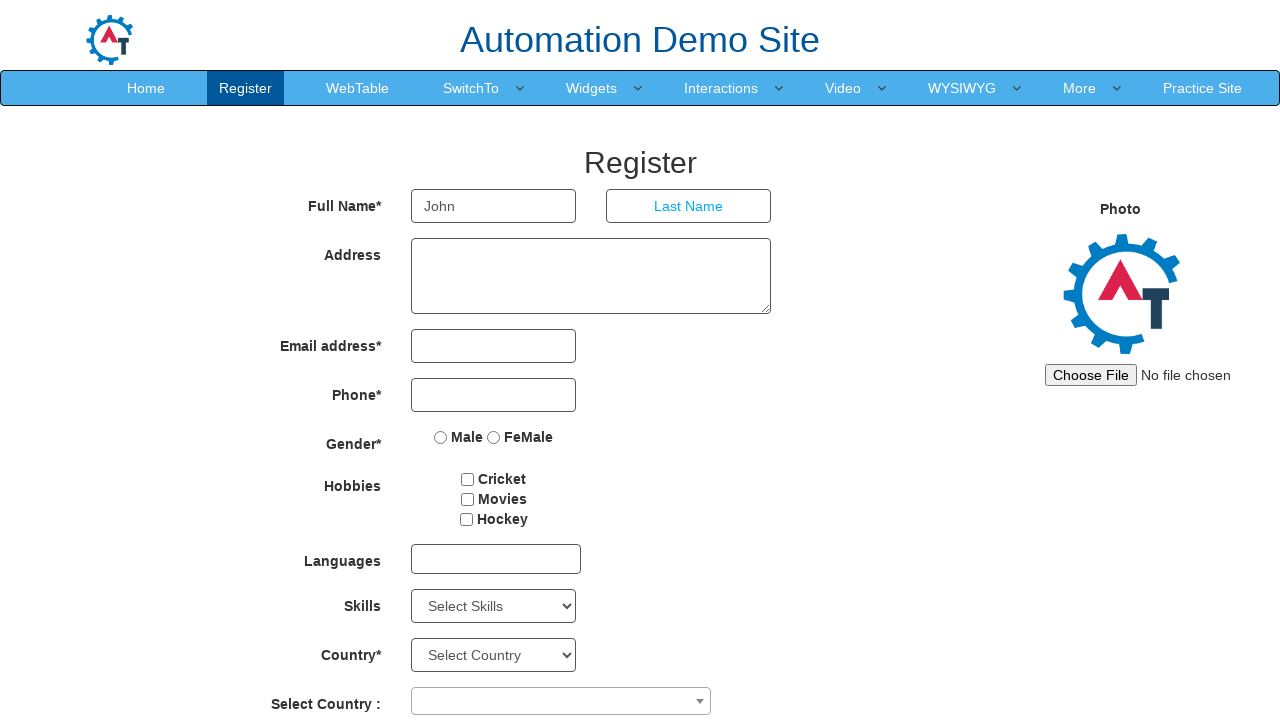

Filled last name field with 'Smith' on //*[@id='basicBootstrapForm']/div[1]/div[2]/input
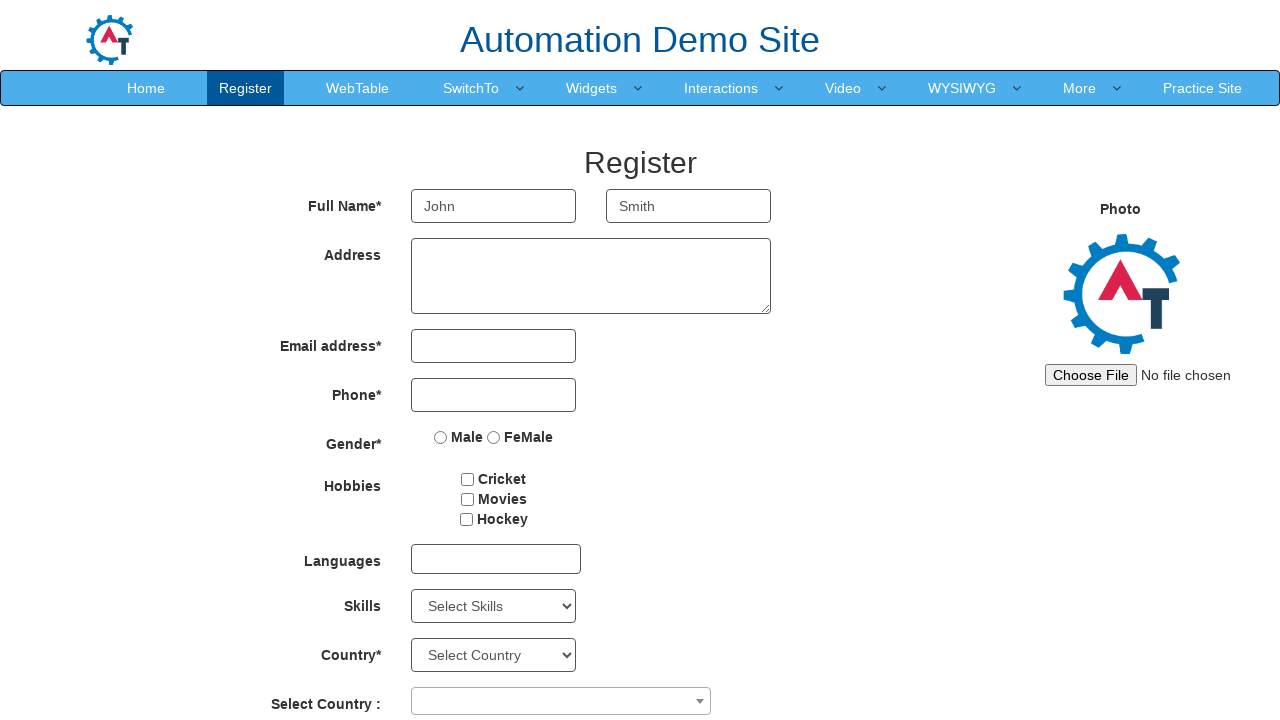

Filled address field with '123 Main Street, New York' on //*[@id='basicBootstrapForm']/div[2]/div/textarea
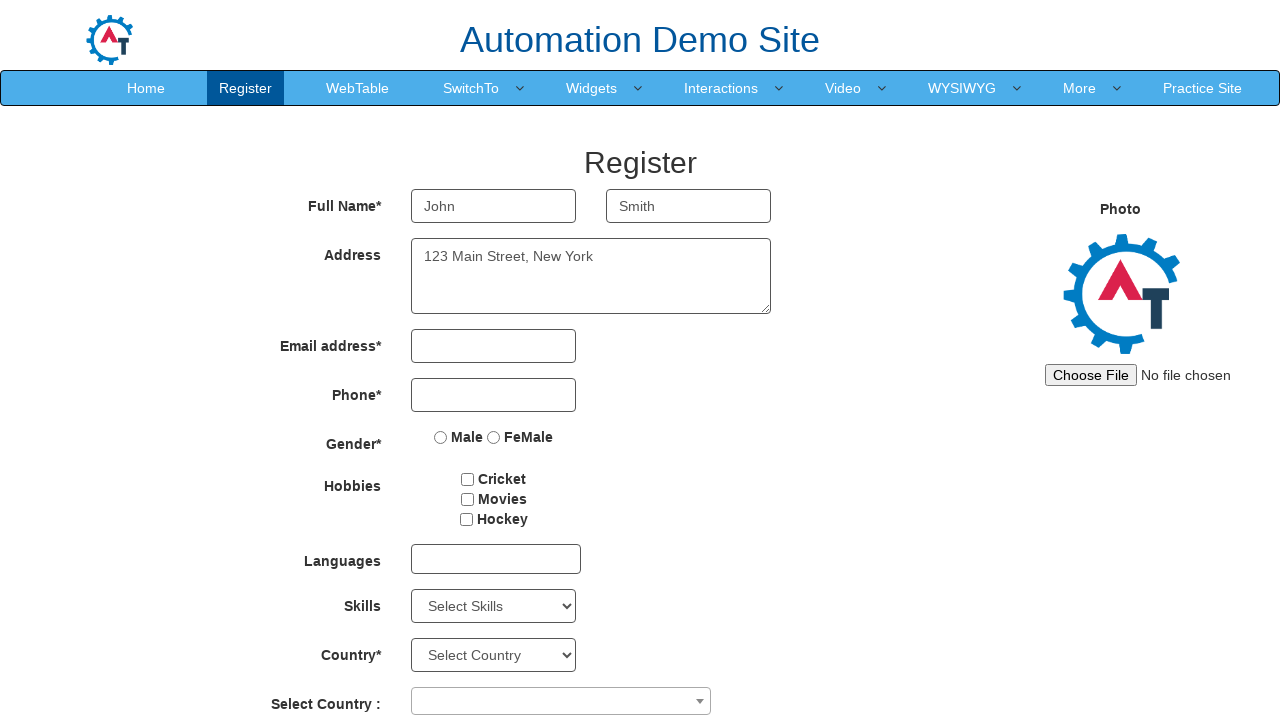

Filled email field with 'john.smith@example.com' on //*[@id='eid']/input
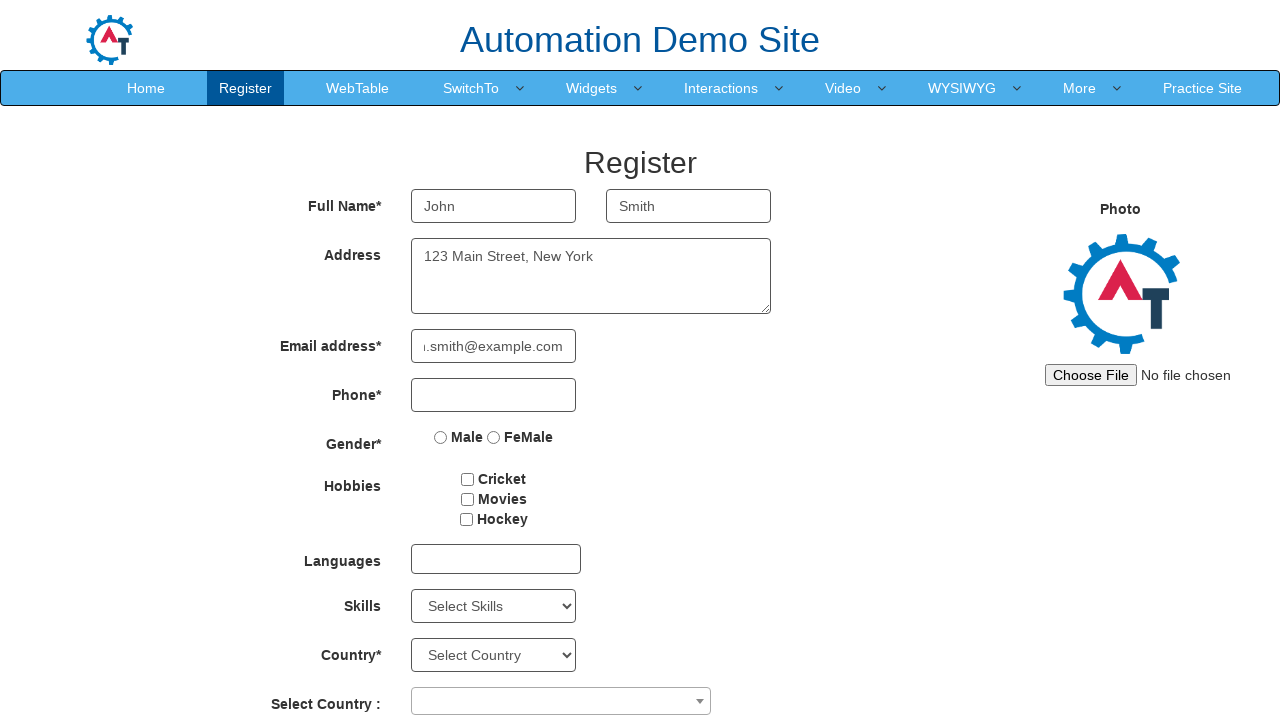

Filled phone number field with '5551234567' on //*[@id='basicBootstrapForm']/div[4]/div/input
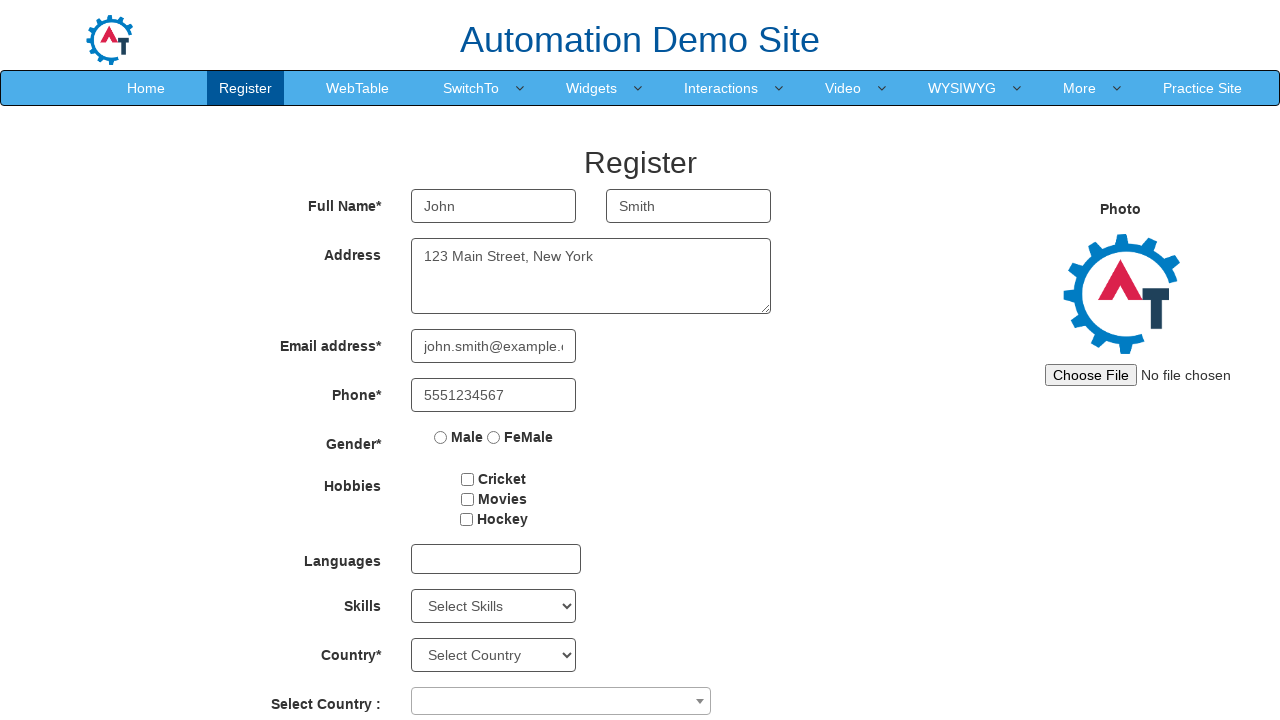

Filled password field on #firstpassword
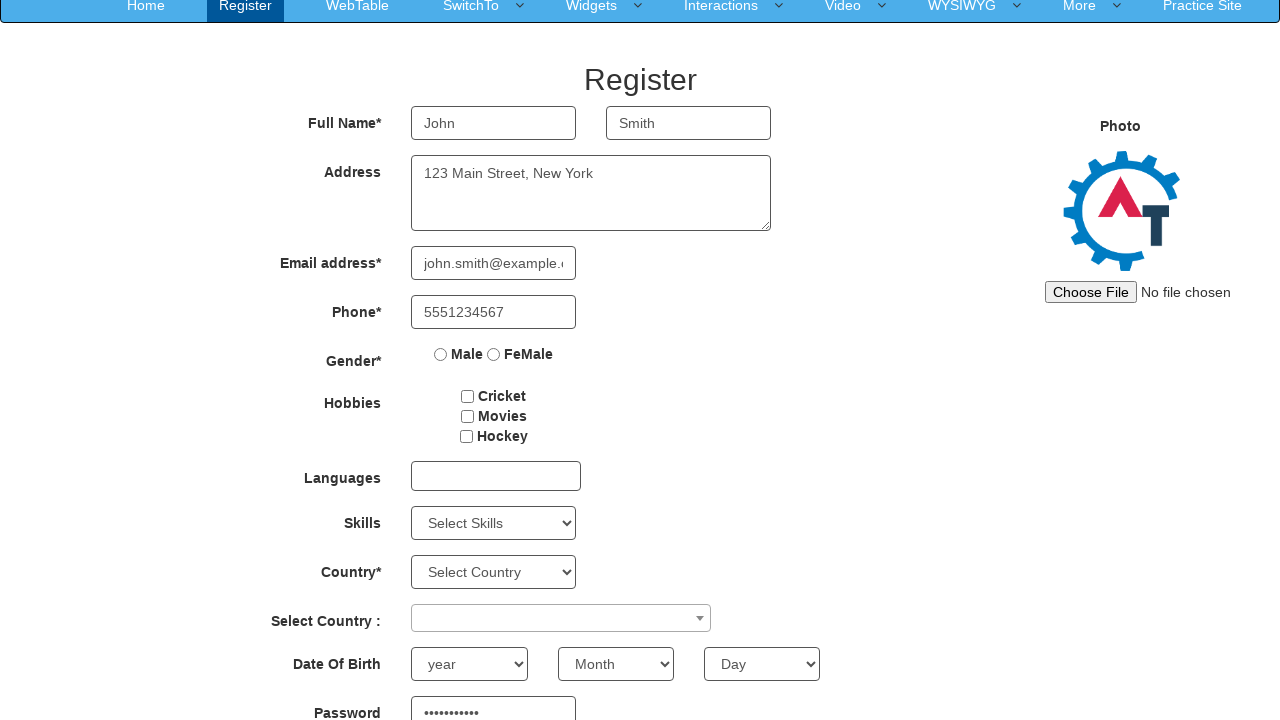

Filled confirm password field on #secondpassword
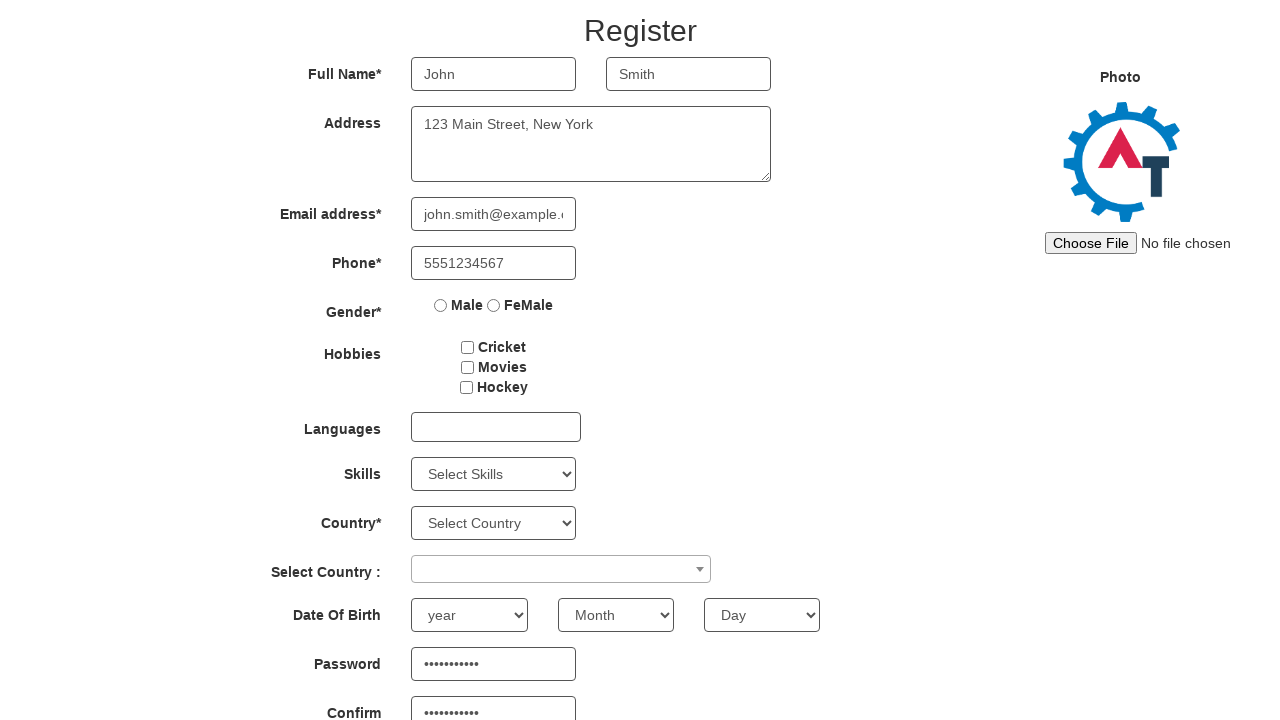

Refreshed page to clear form
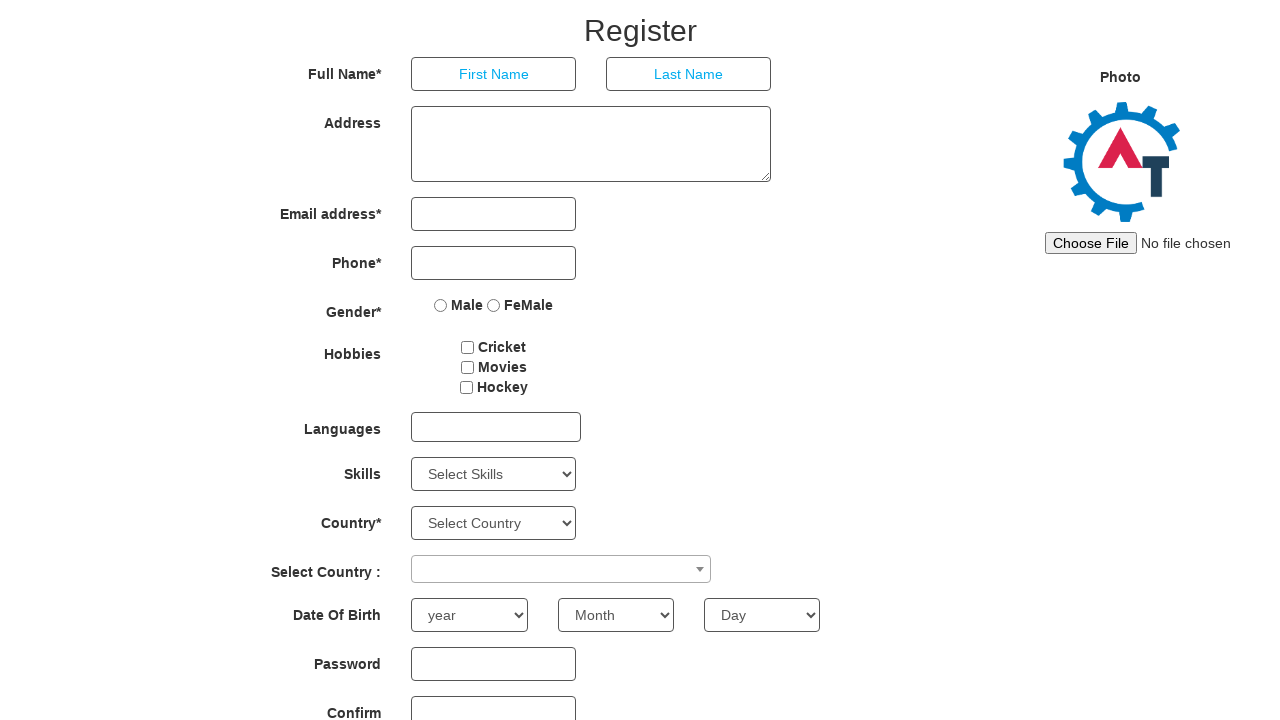

Page loaded completely after refresh
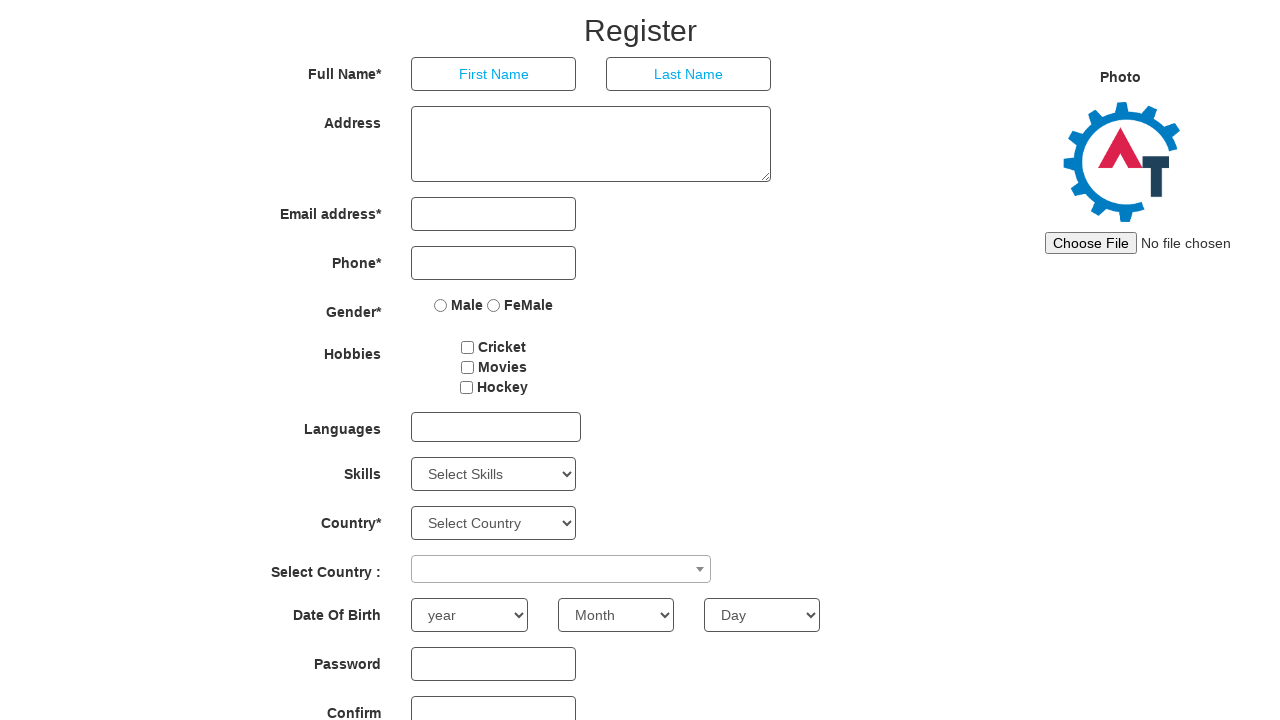

Filled first name field with 'Jane' on //*[@id='basicBootstrapForm']/div[1]/div[1]/input
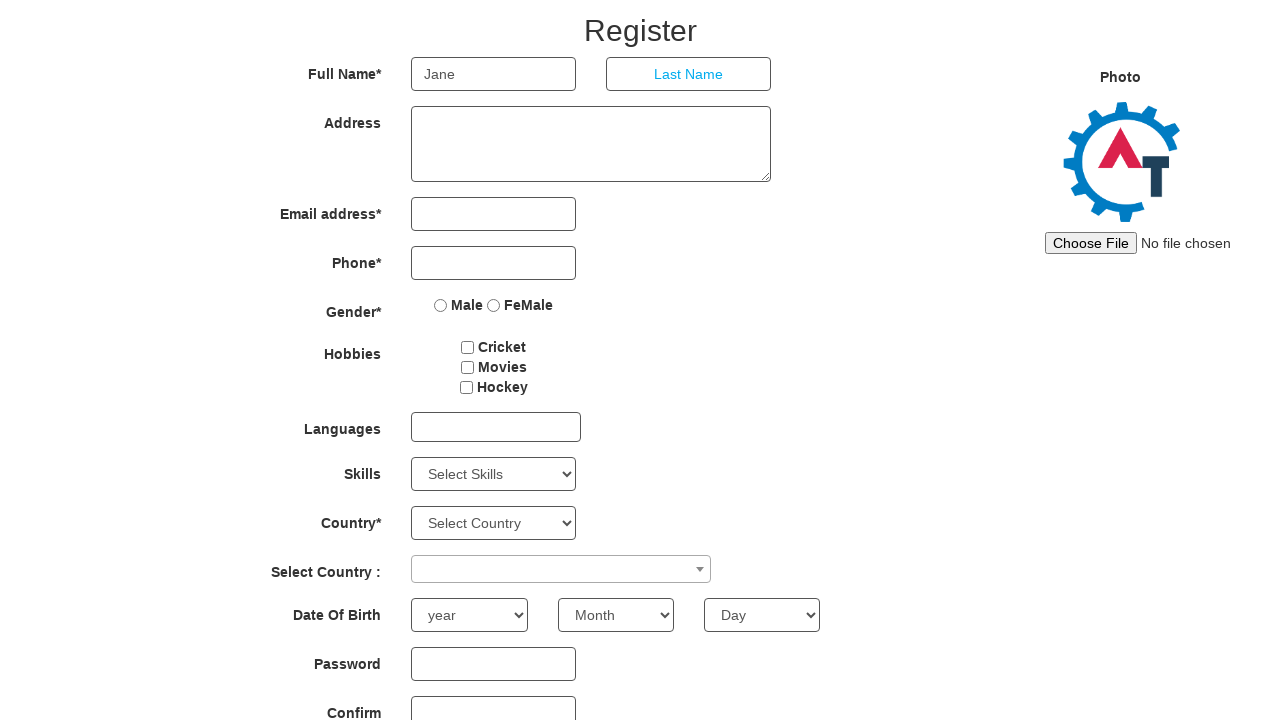

Filled last name field with 'Doe' on //*[@id='basicBootstrapForm']/div[1]/div[2]/input
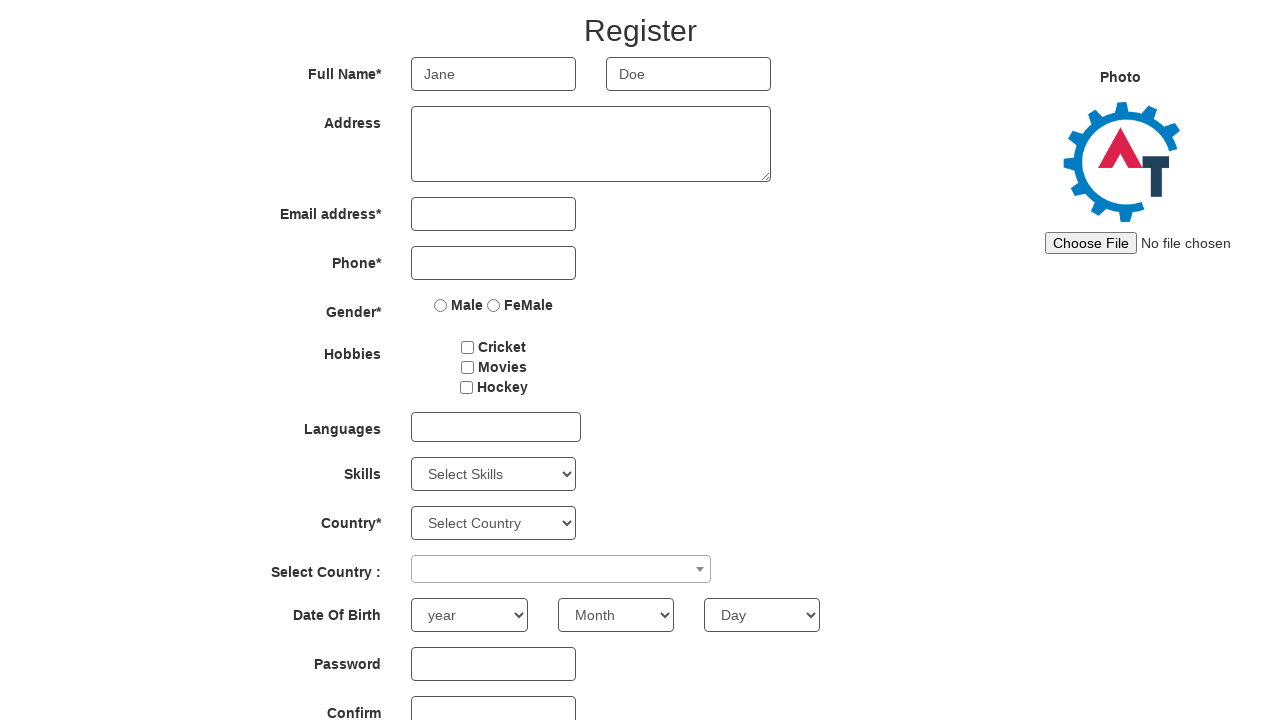

Filled address field with '456 Oak Avenue, Los Angeles' on //*[@id='basicBootstrapForm']/div[2]/div/textarea
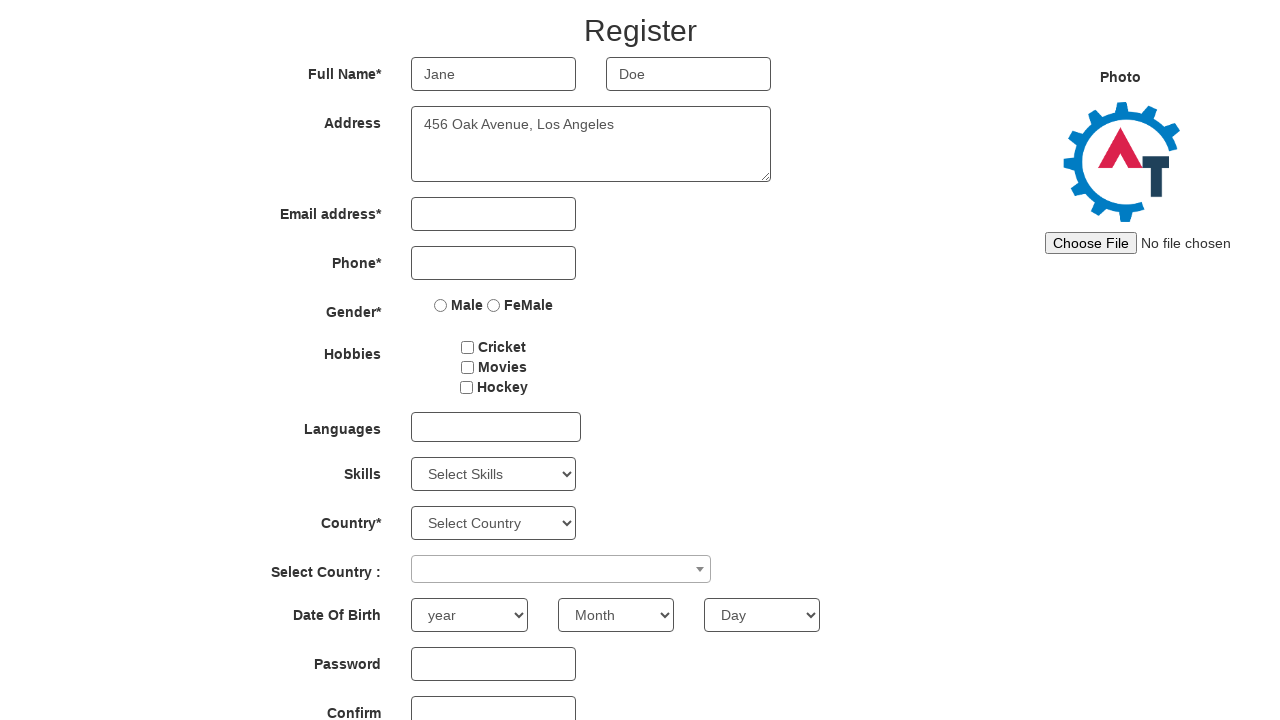

Filled email field with 'jane.doe@example.com' on //*[@id='eid']/input
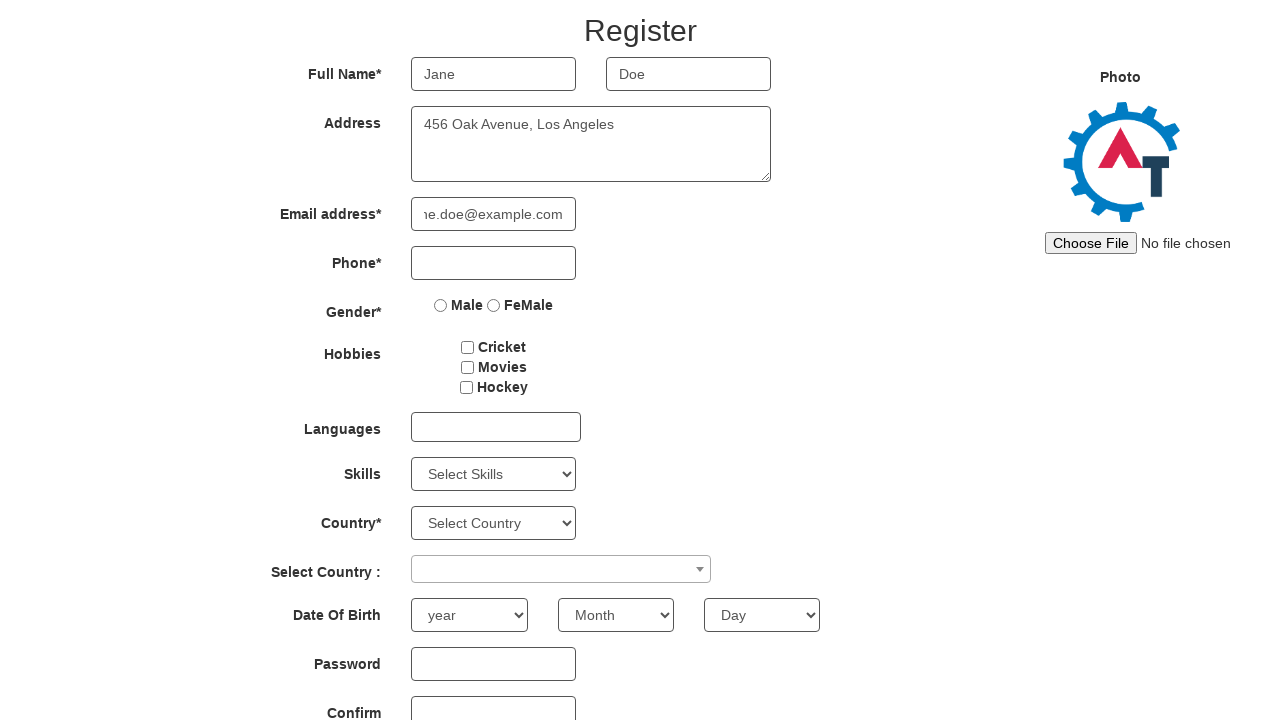

Filled phone number field with '5559876543' on //*[@id='basicBootstrapForm']/div[4]/div/input
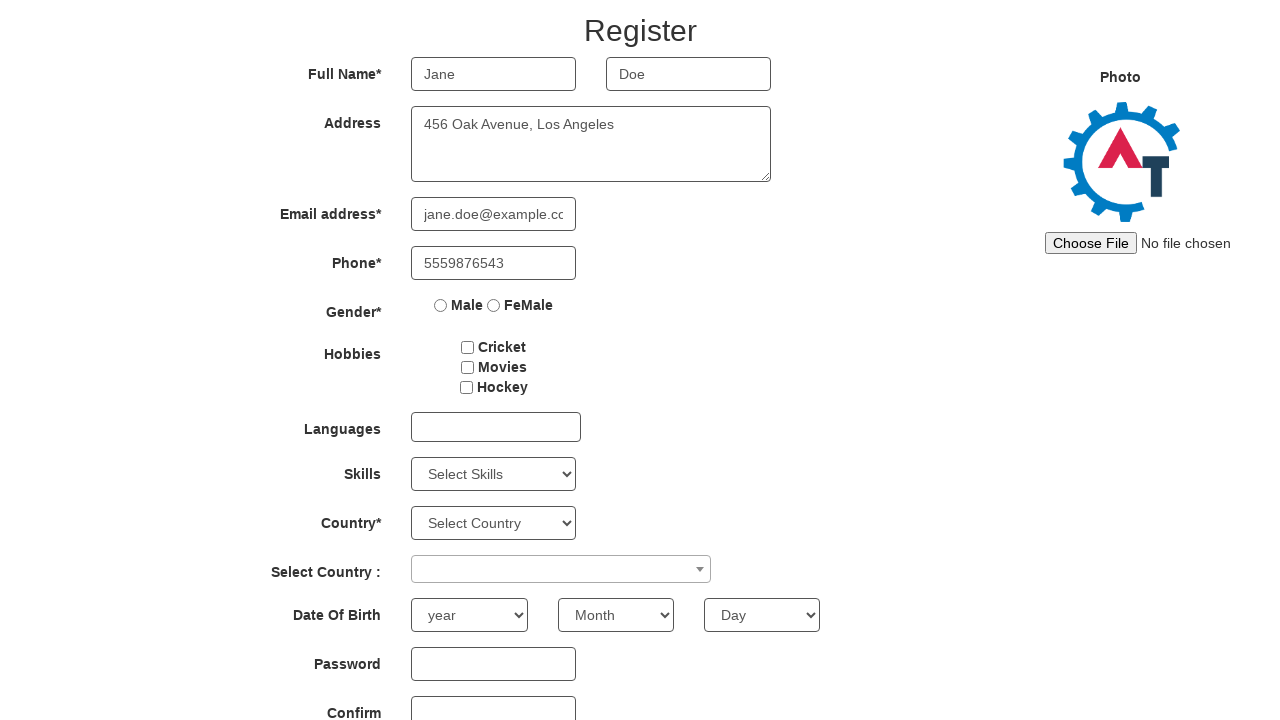

Filled password field on #firstpassword
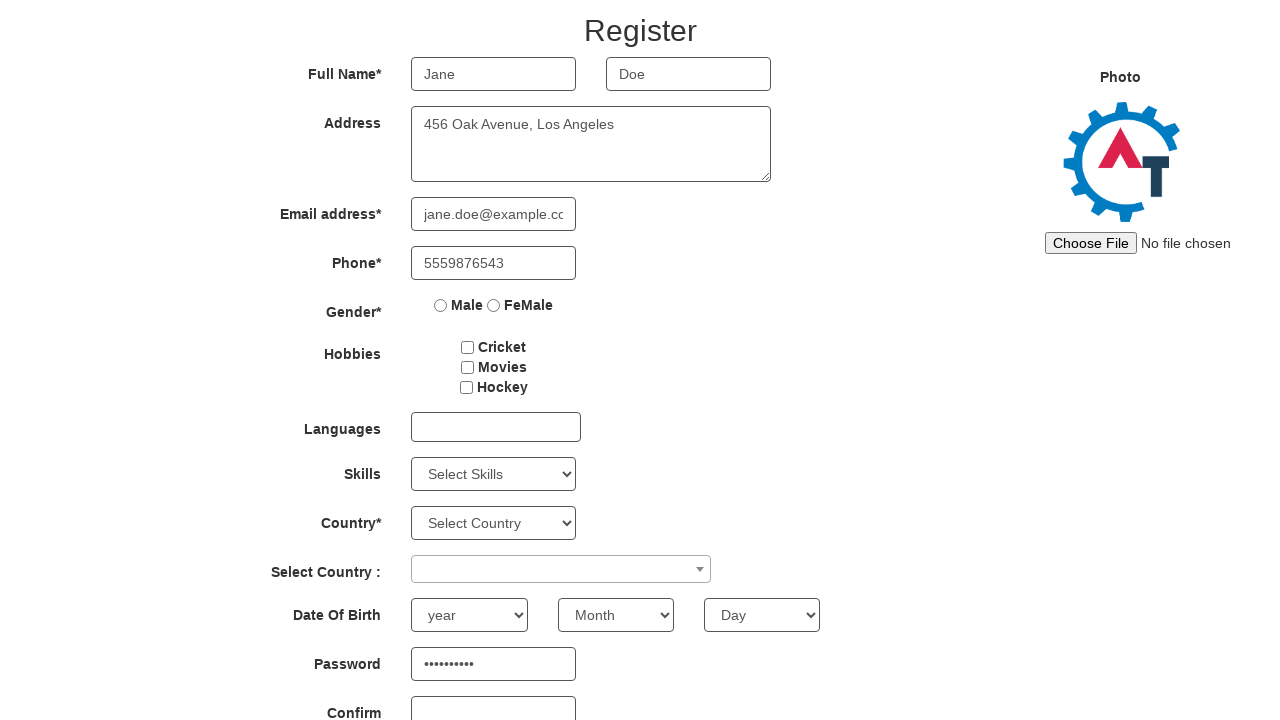

Filled confirm password field on #secondpassword
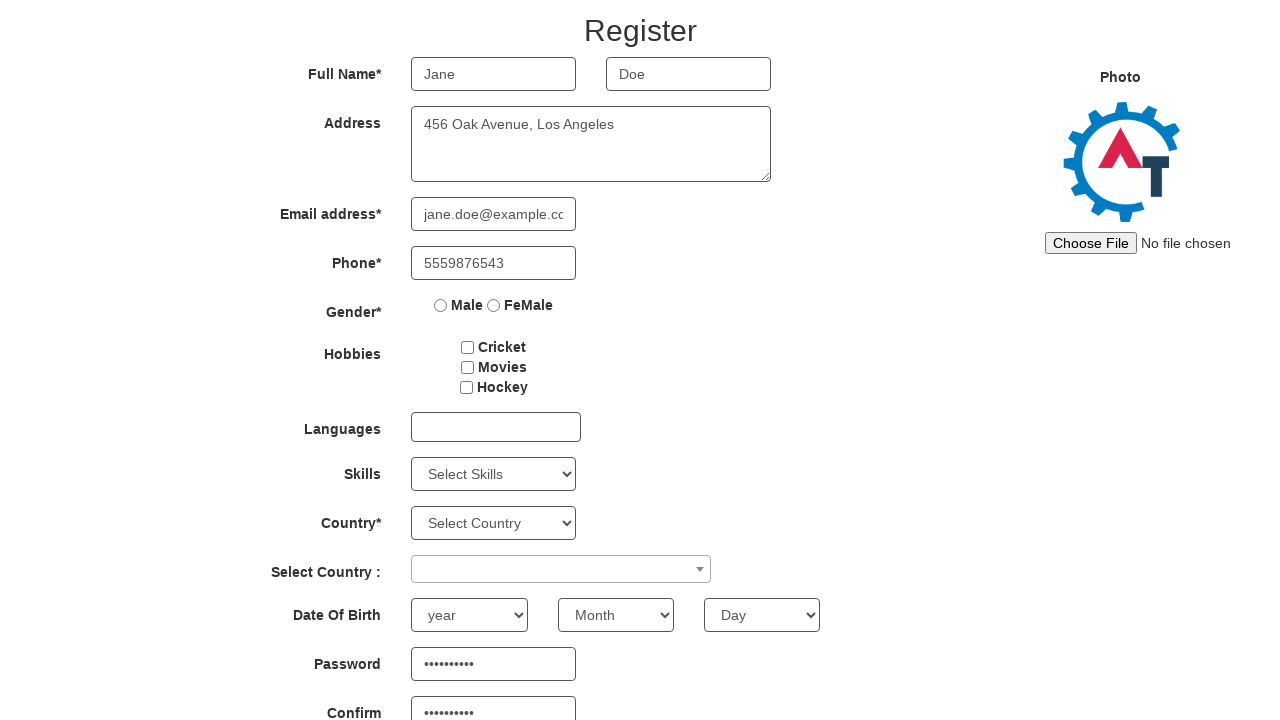

Refreshed page to clear form
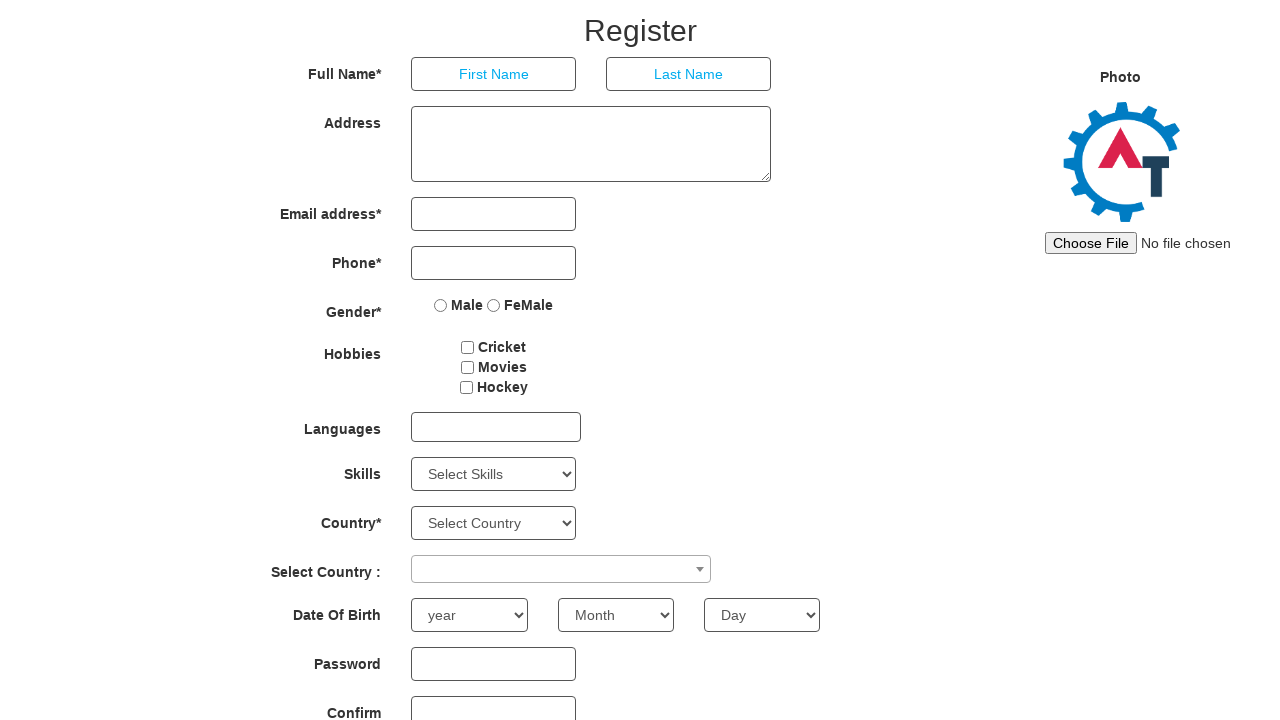

Page loaded completely after refresh
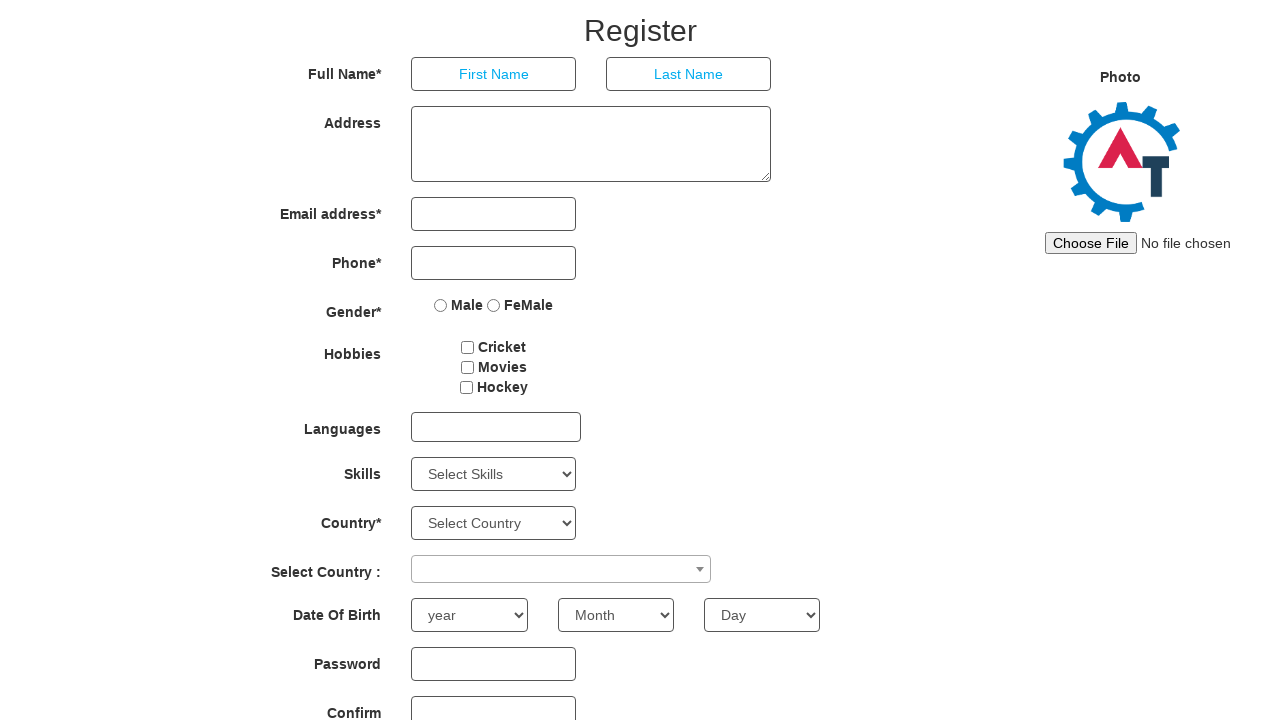

Filled first name field with 'Robert' on //*[@id='basicBootstrapForm']/div[1]/div[1]/input
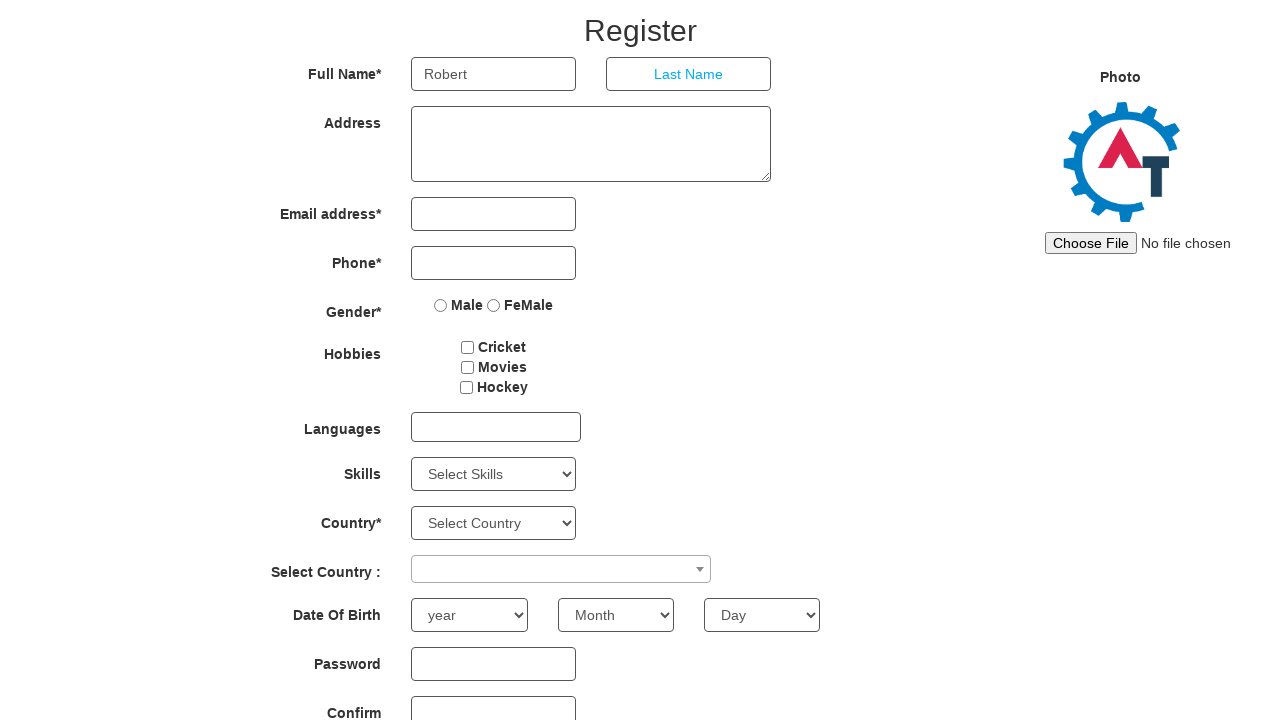

Filled last name field with 'Johnson' on //*[@id='basicBootstrapForm']/div[1]/div[2]/input
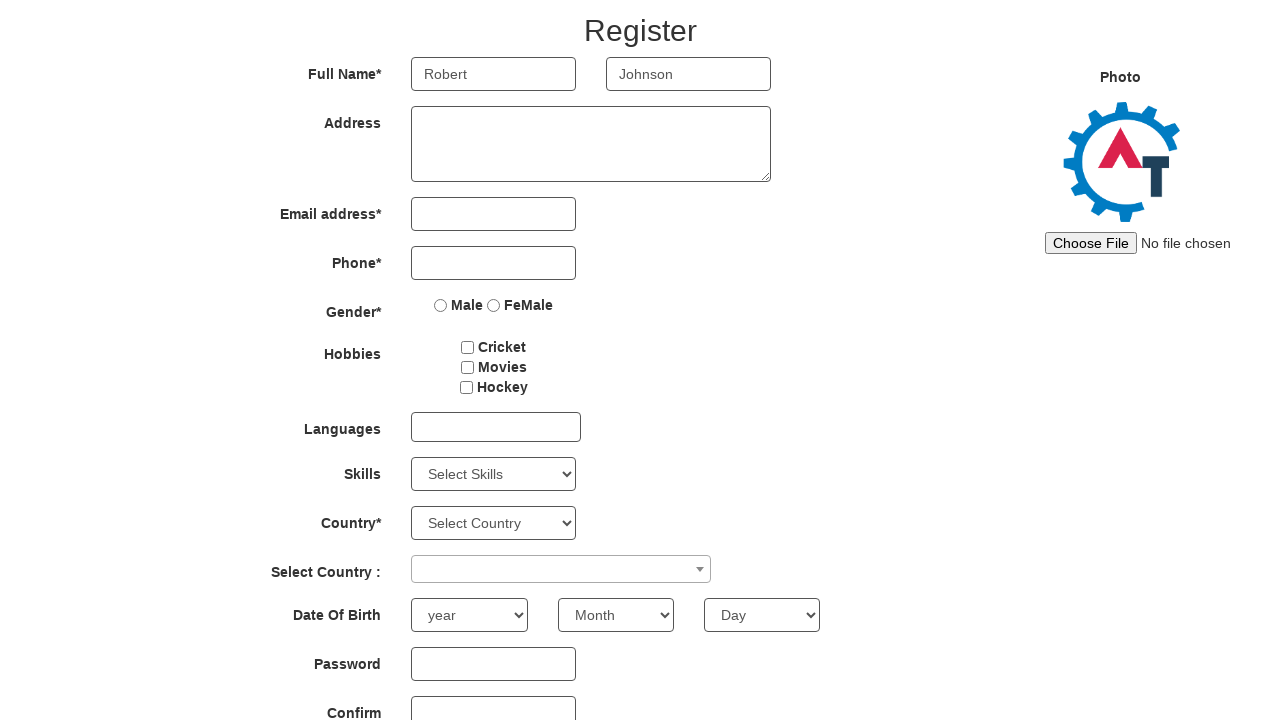

Filled address field with '789 Pine Road, Chicago' on //*[@id='basicBootstrapForm']/div[2]/div/textarea
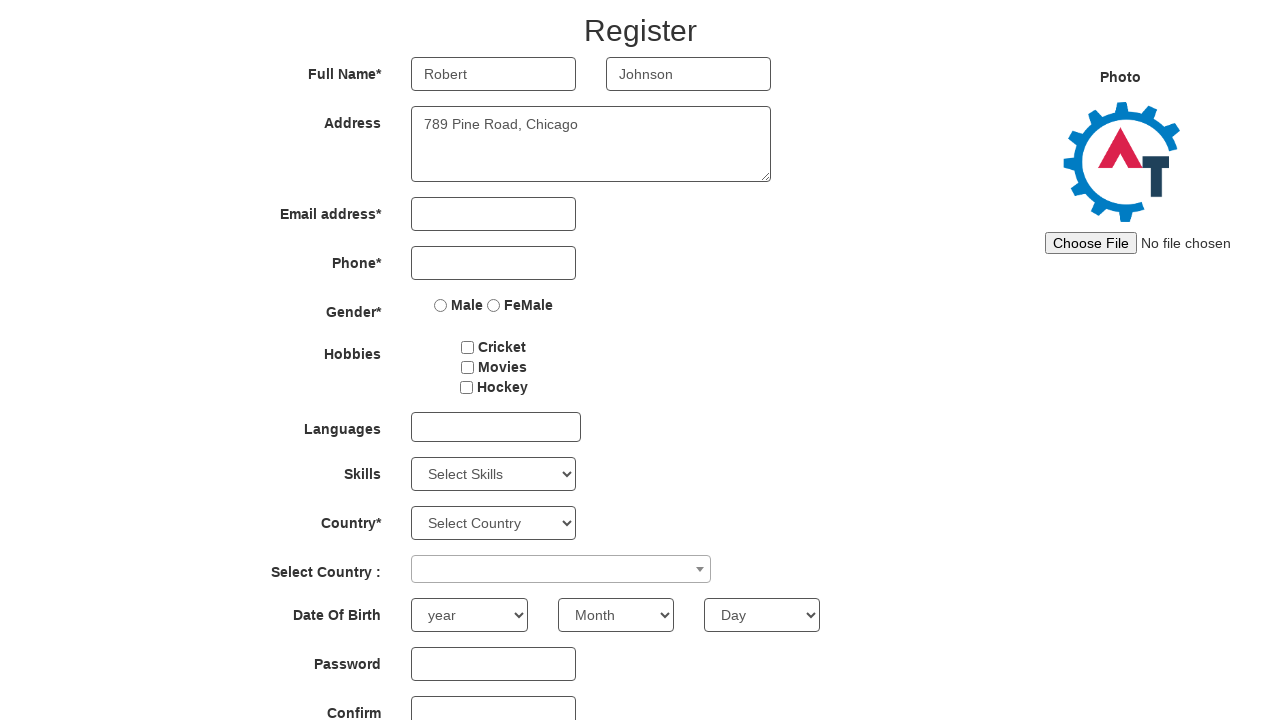

Filled email field with 'robert.j@example.com' on //*[@id='eid']/input
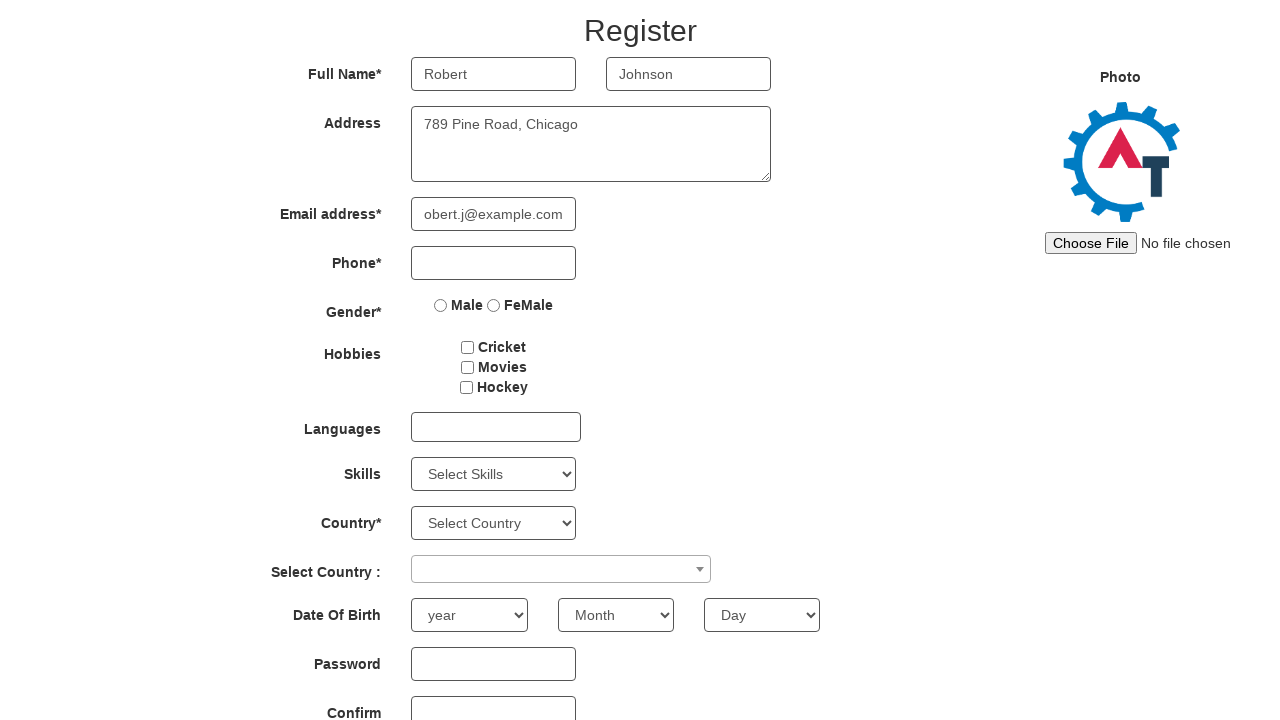

Filled phone number field with '5555551234' on //*[@id='basicBootstrapForm']/div[4]/div/input
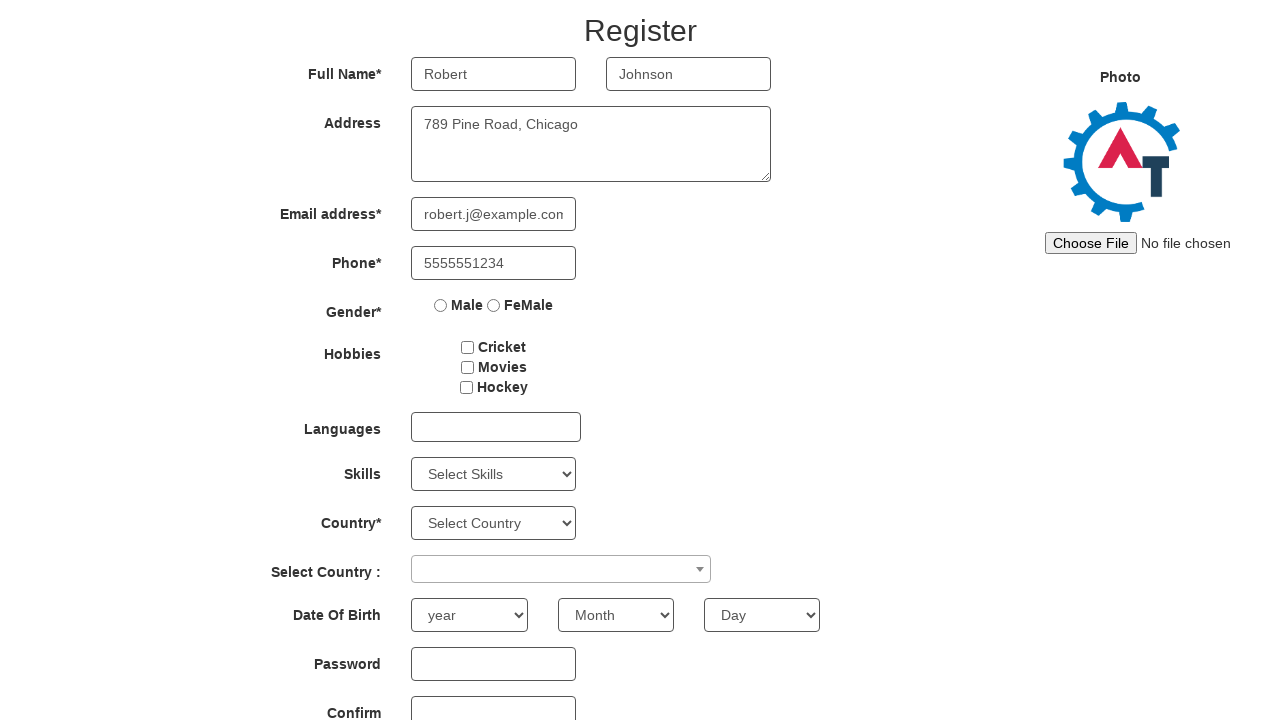

Filled password field on #firstpassword
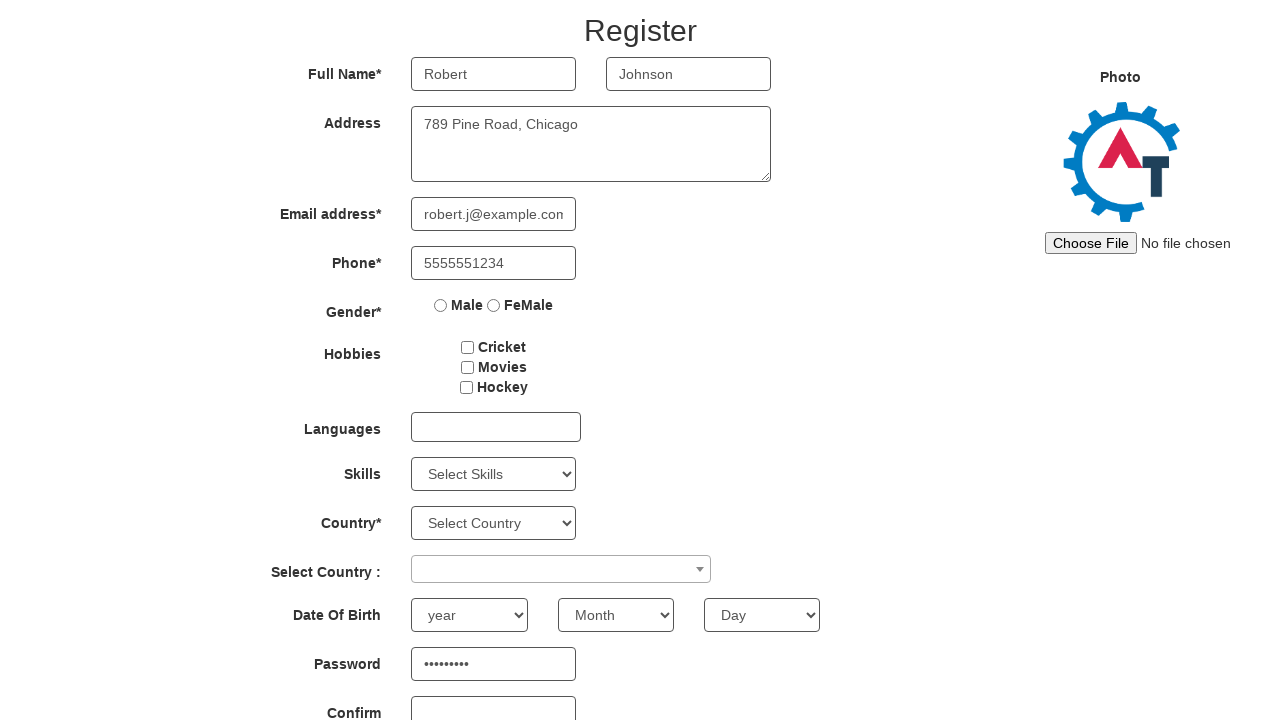

Filled confirm password field on #secondpassword
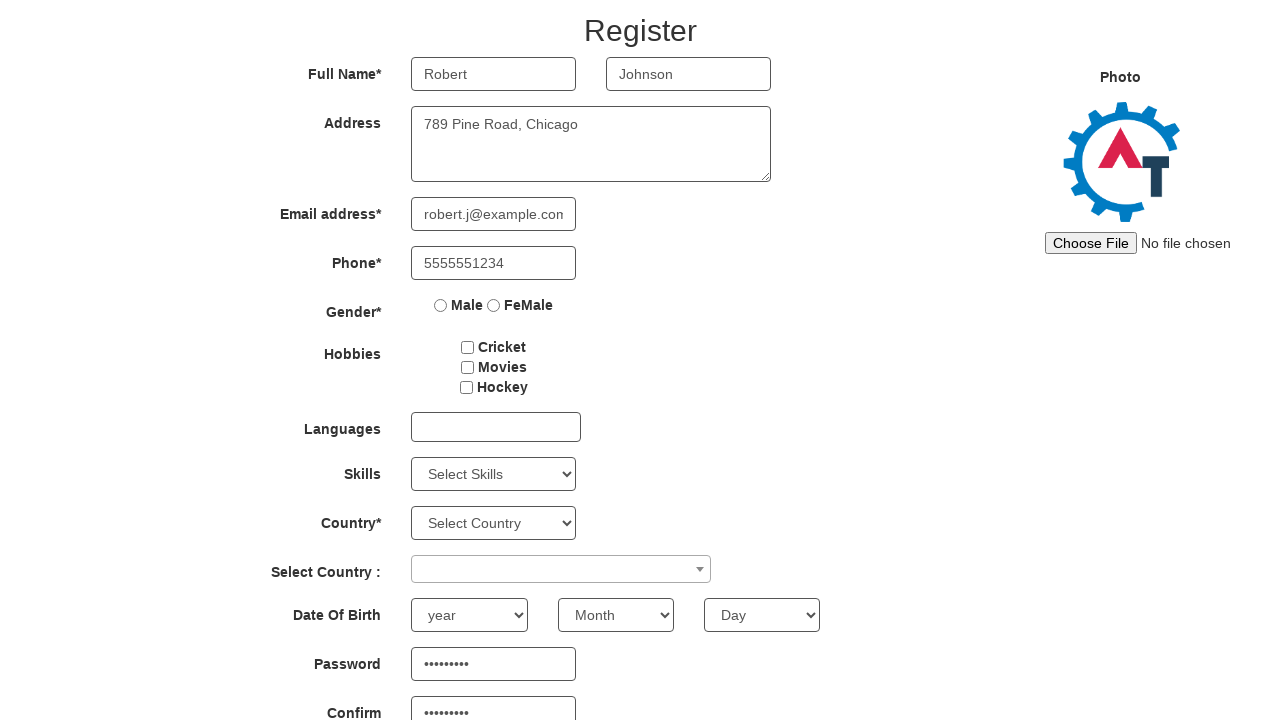

Refreshed page to clear form
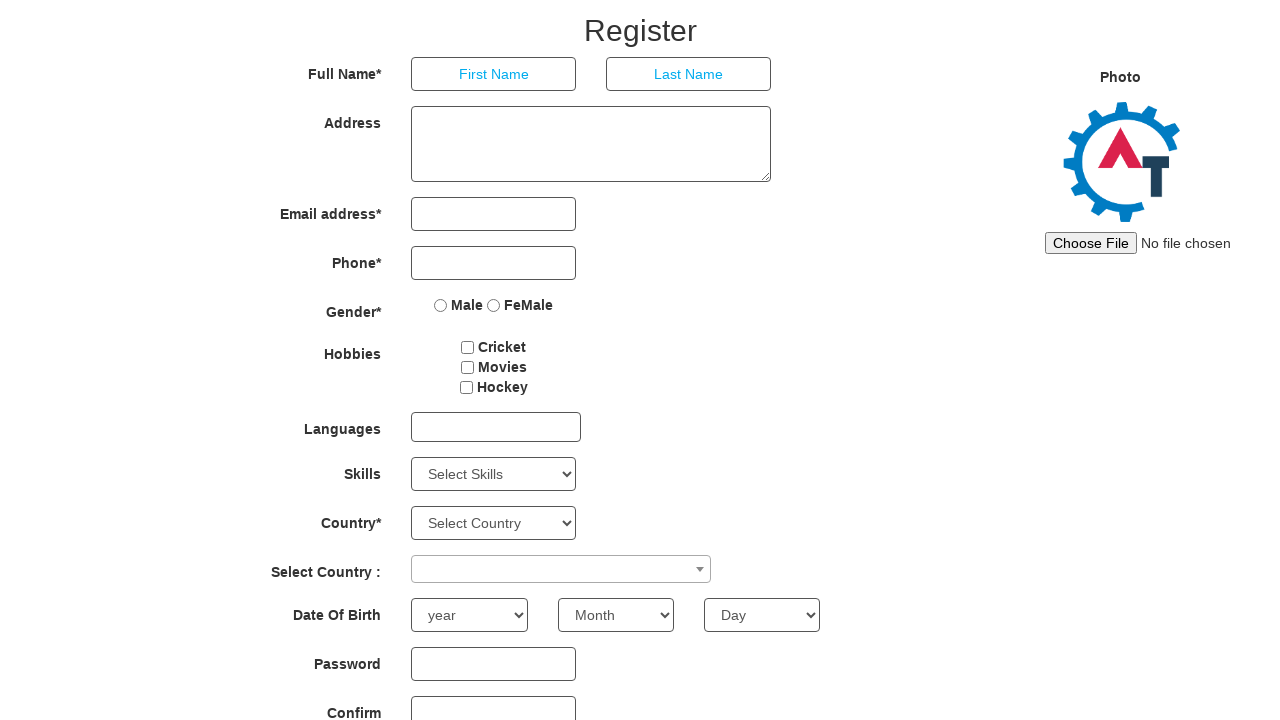

Page loaded completely after refresh
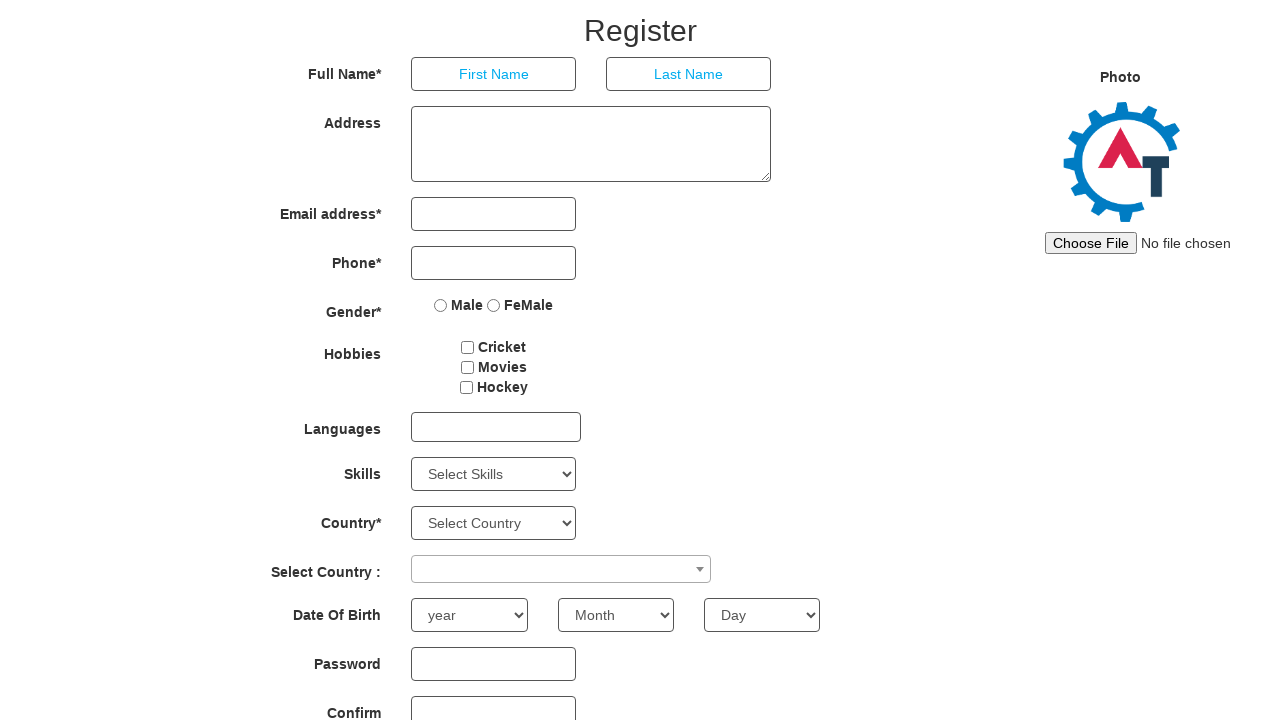

Filled first name field with 'Emily' on //*[@id='basicBootstrapForm']/div[1]/div[1]/input
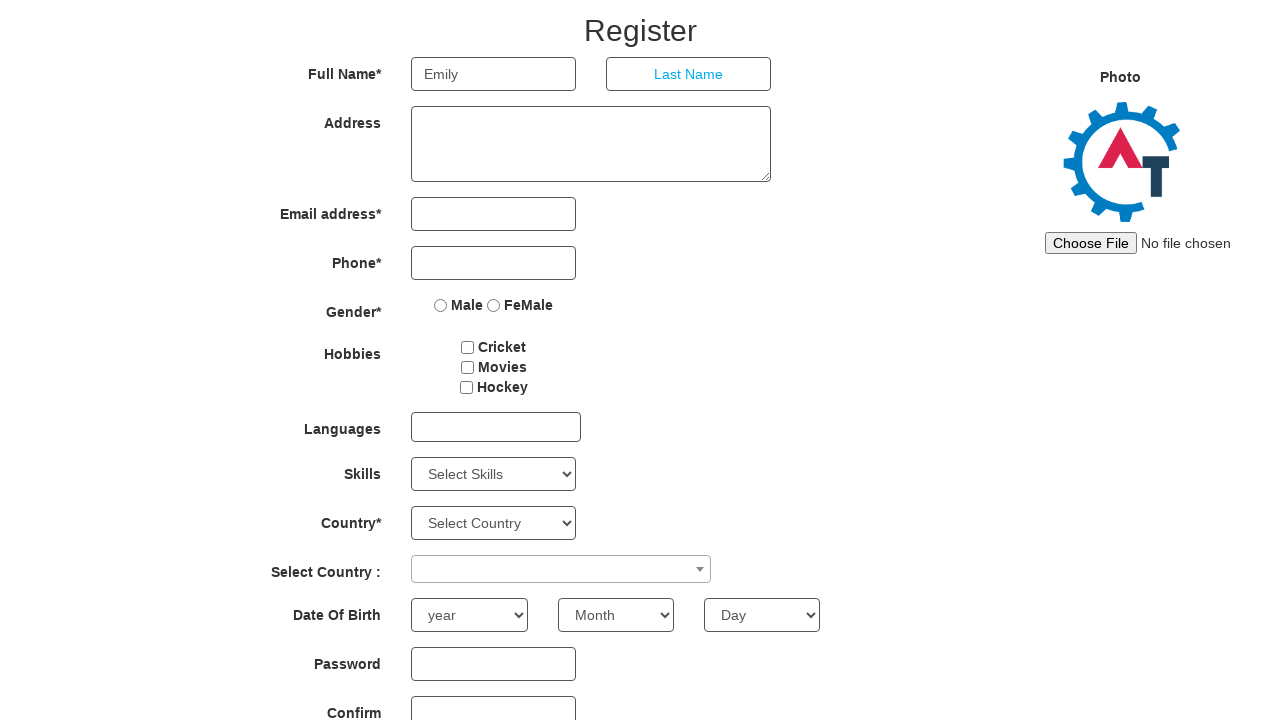

Filled last name field with 'Williams' on //*[@id='basicBootstrapForm']/div[1]/div[2]/input
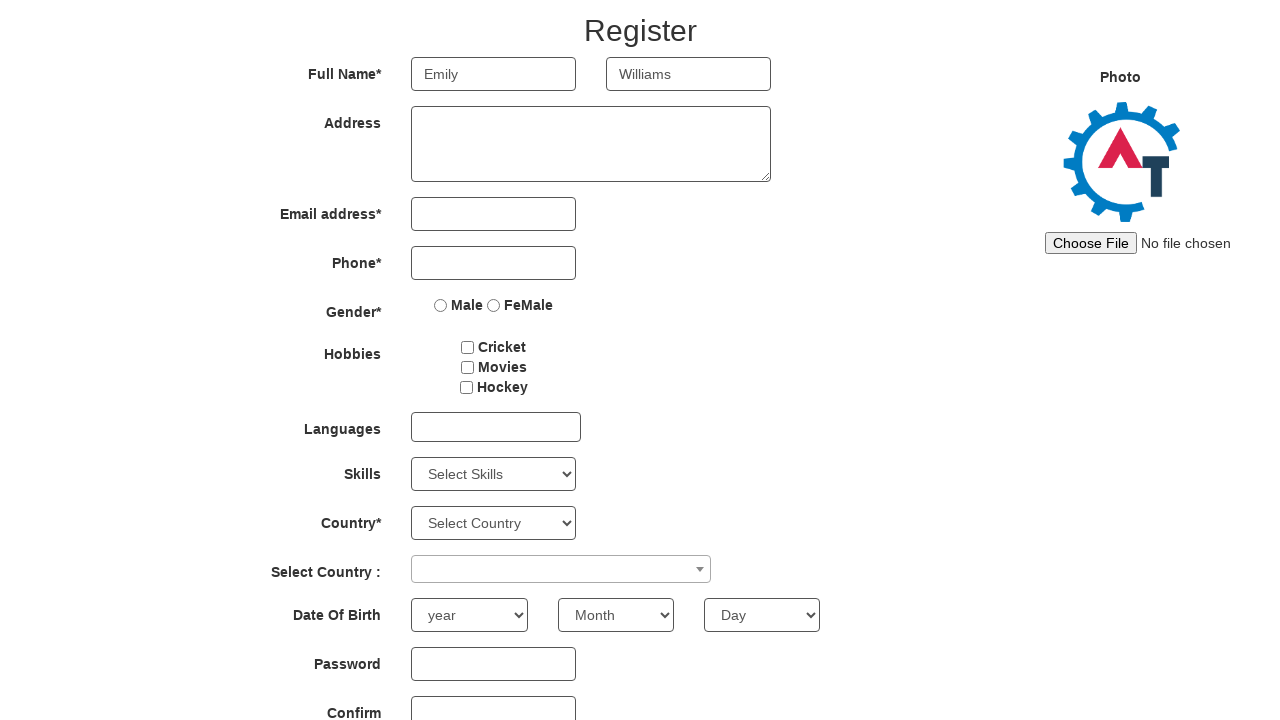

Filled address field with '321 Elm Street, Houston' on //*[@id='basicBootstrapForm']/div[2]/div/textarea
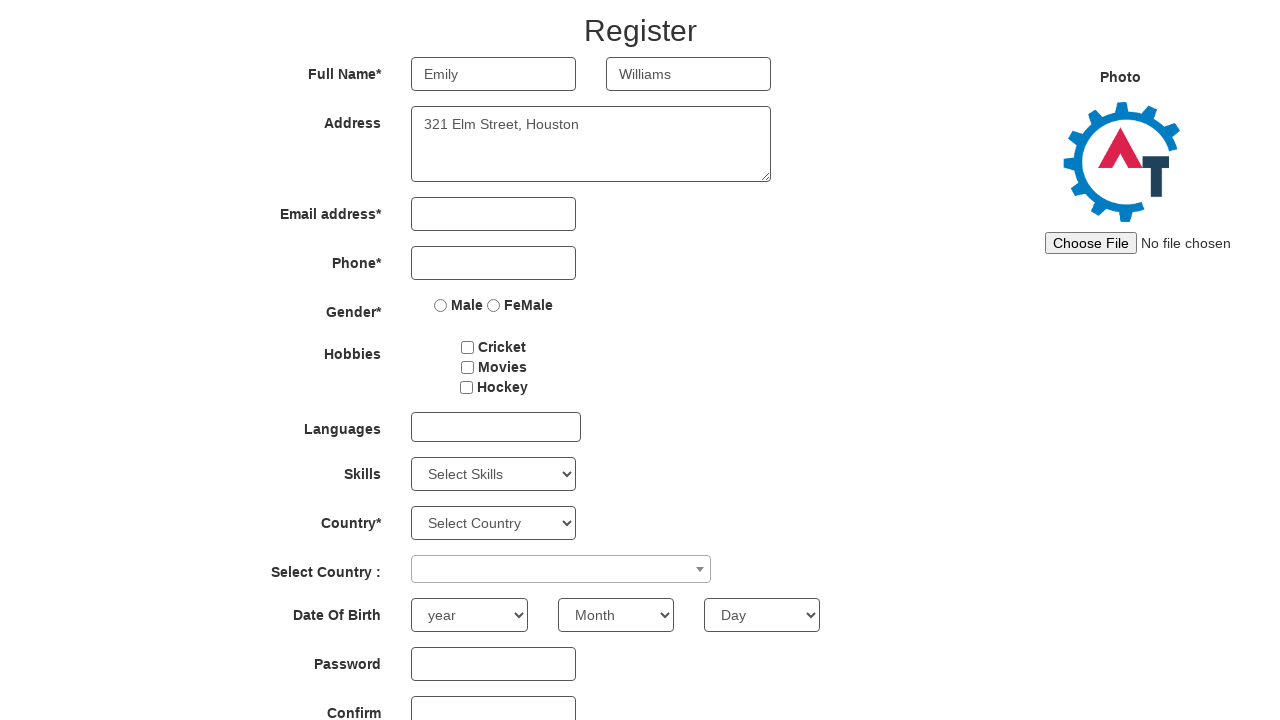

Filled email field with 'emily.w@example.com' on //*[@id='eid']/input
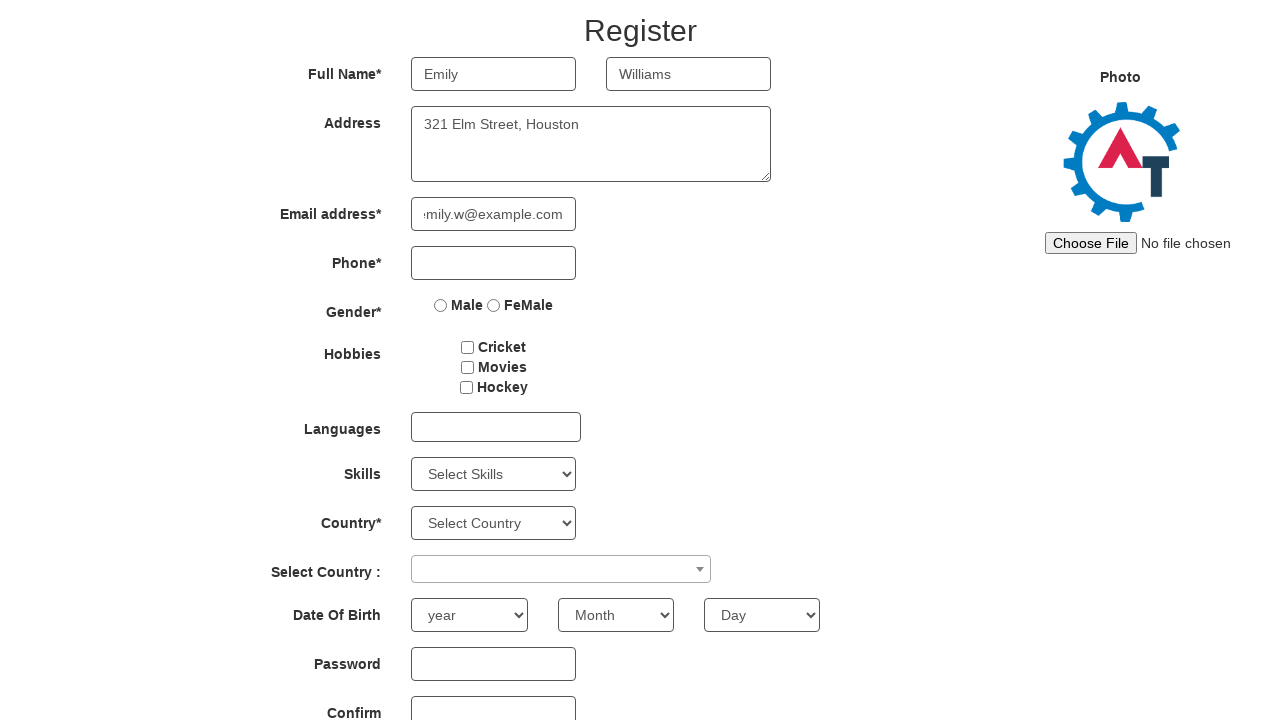

Filled phone number field with '5558765432' on //*[@id='basicBootstrapForm']/div[4]/div/input
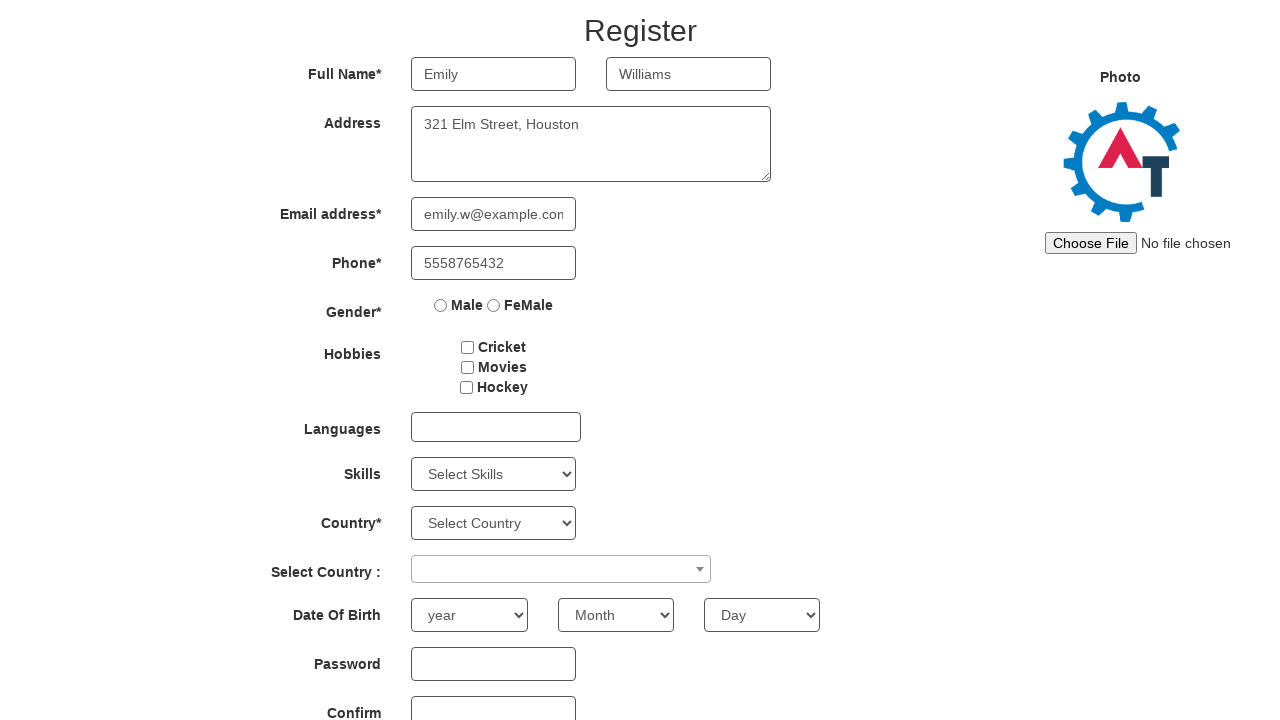

Filled password field on #firstpassword
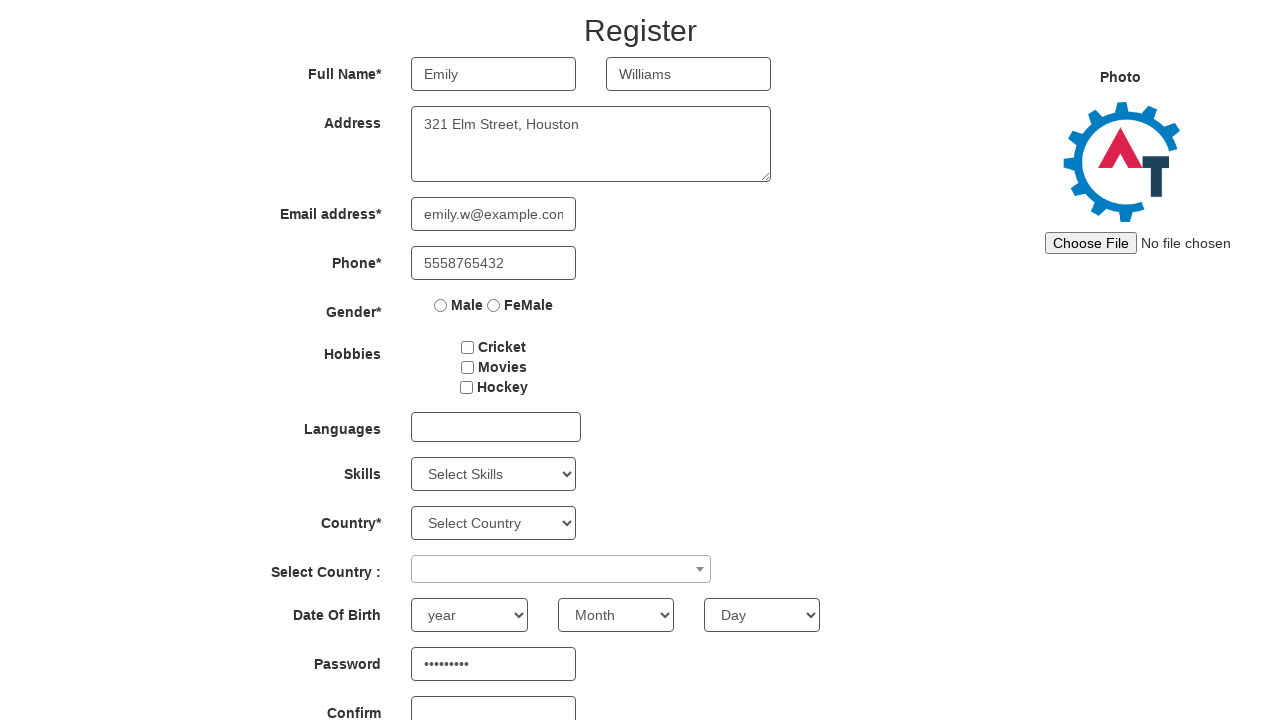

Filled confirm password field on #secondpassword
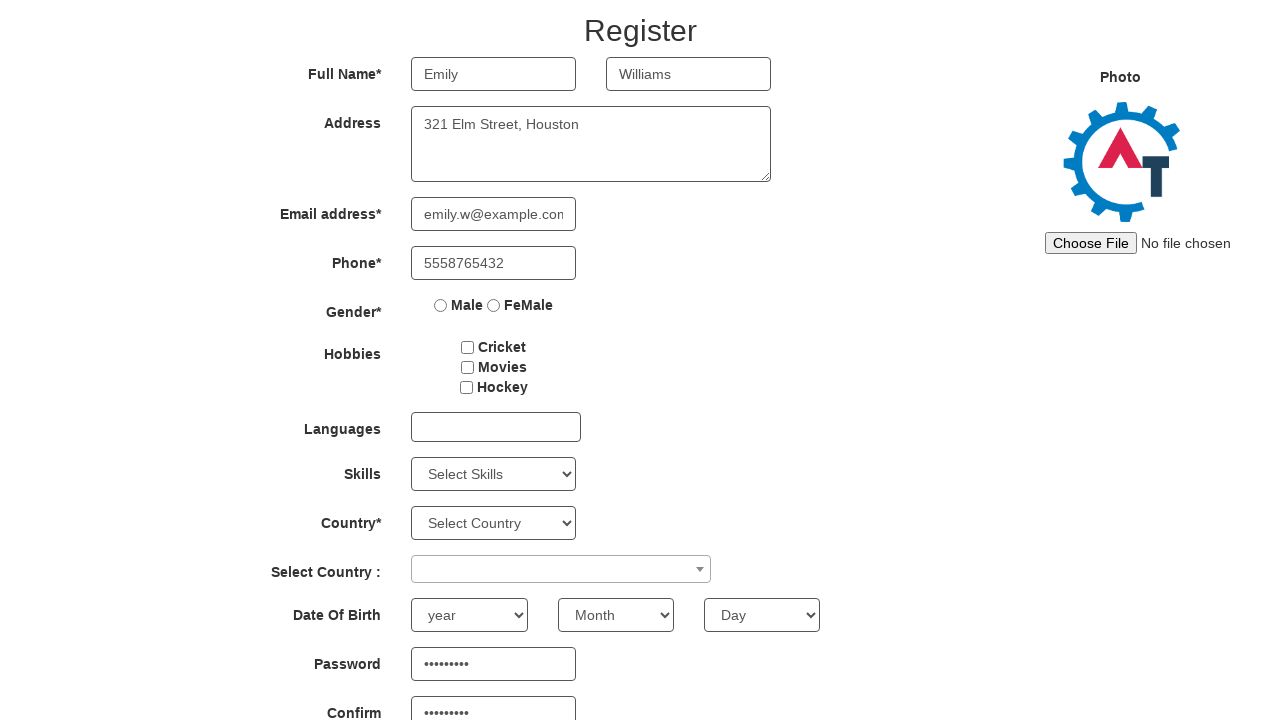

Refreshed page to clear form
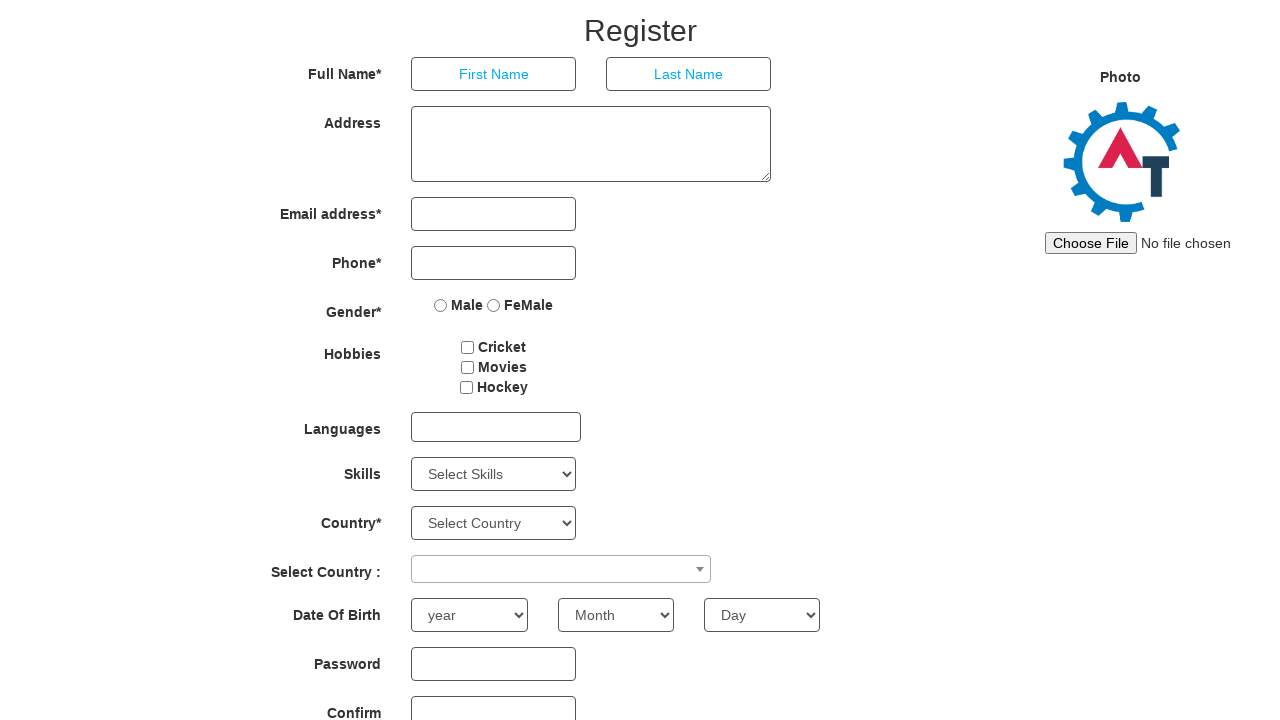

Page loaded completely after refresh
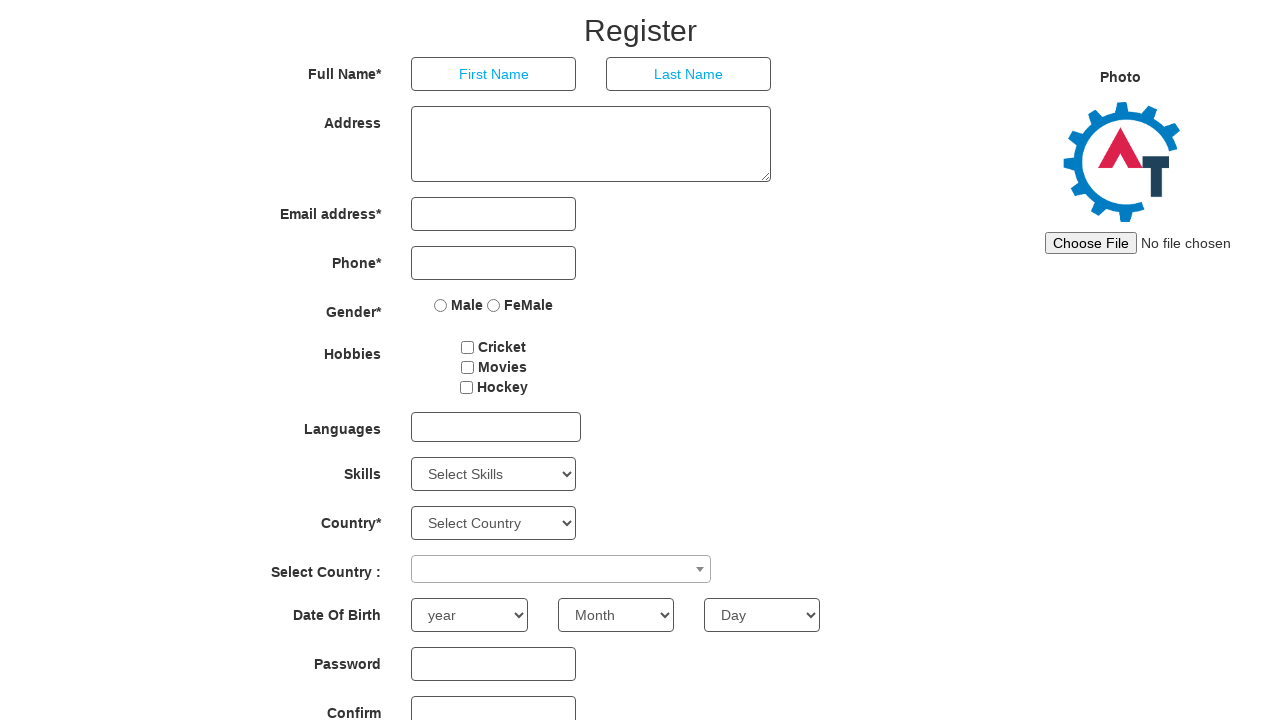

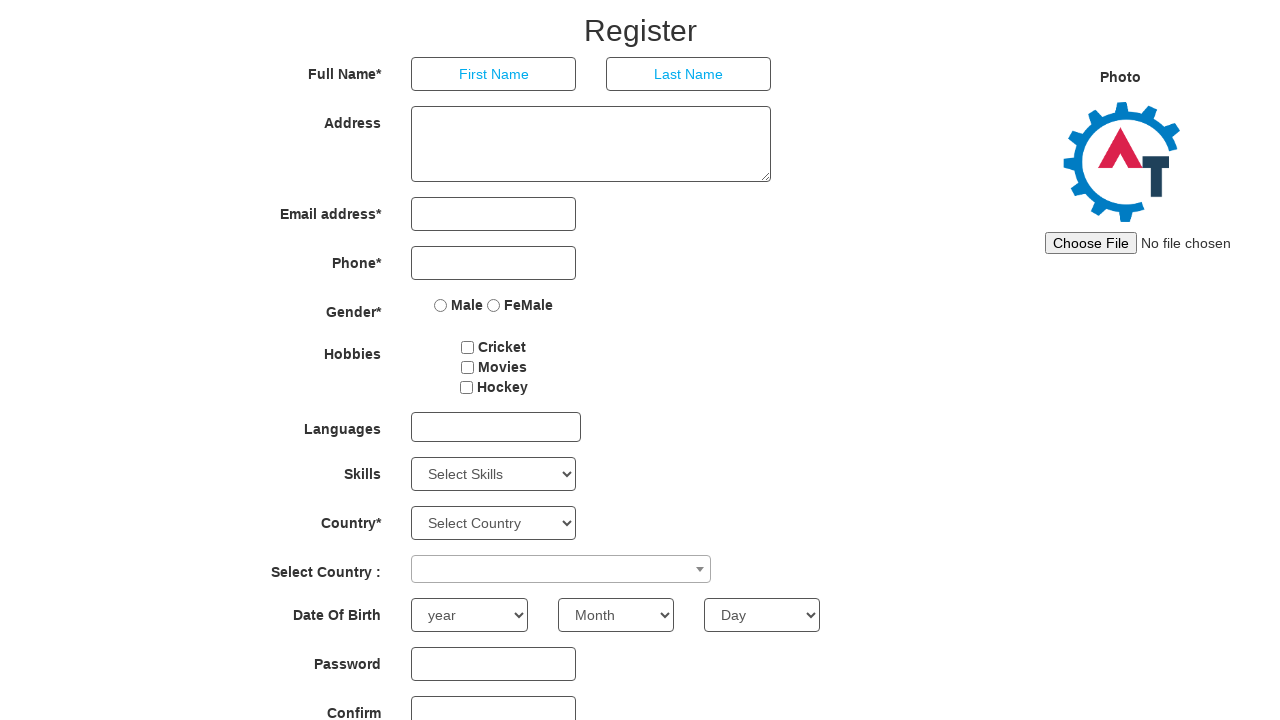